Tests slider widget interaction by navigating to the slider page and adjusting the slider value using keyboard arrows

Starting URL: http://85.192.34.140:8081

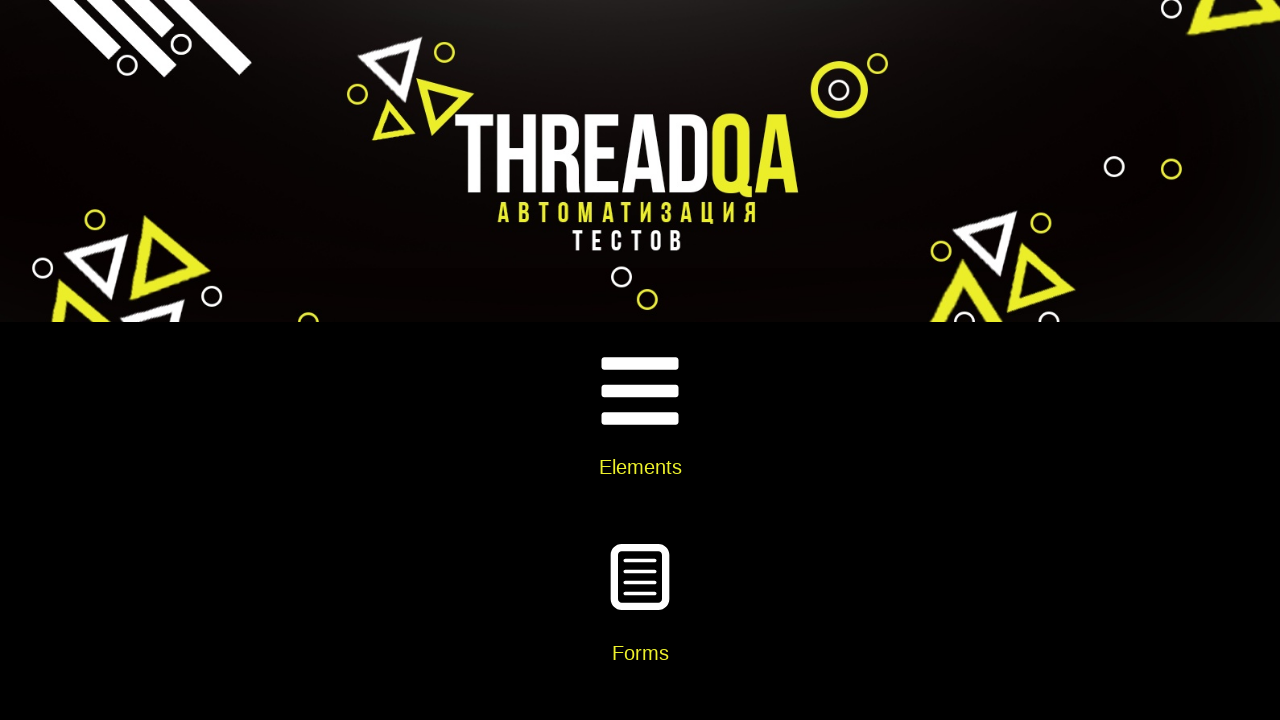

Clicked on Widgets card at (640, 360) on xpath=//div[@class='card-body']//h5[text() = 'Widgets']
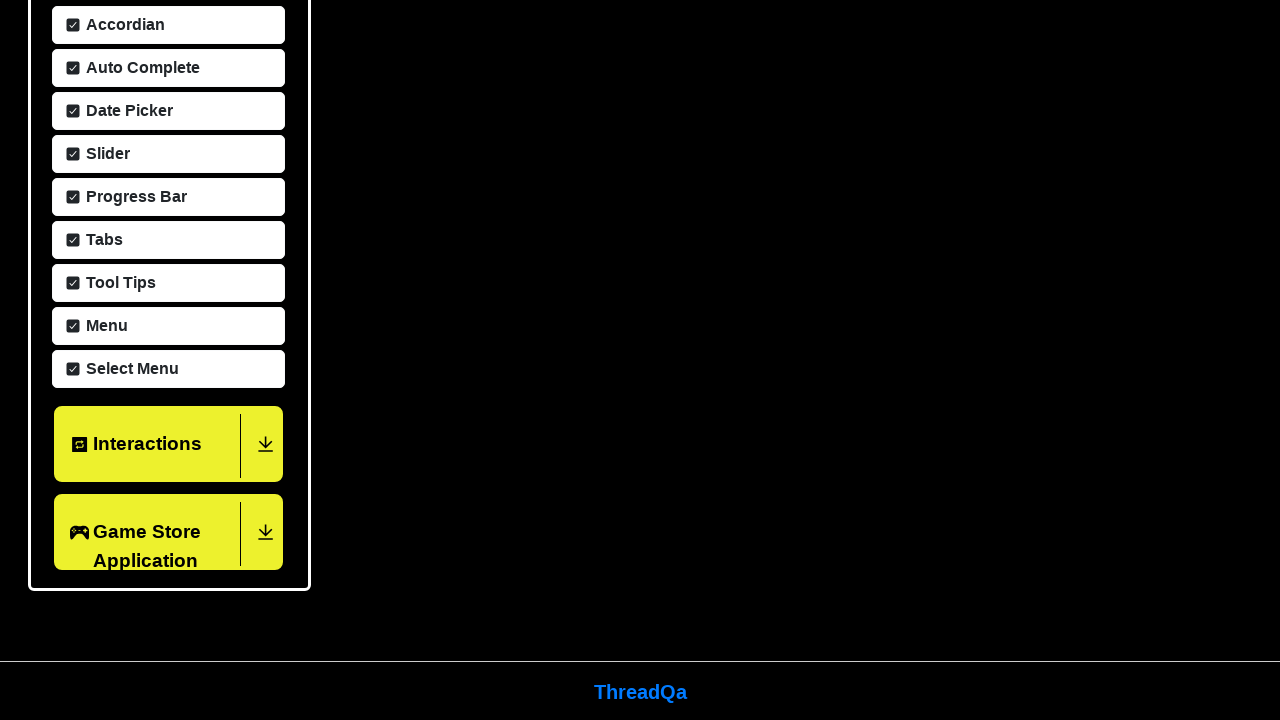

Clicked on Slider menu item to navigate to slider page at (105, 152) on xpath=//span[text()='Slider']
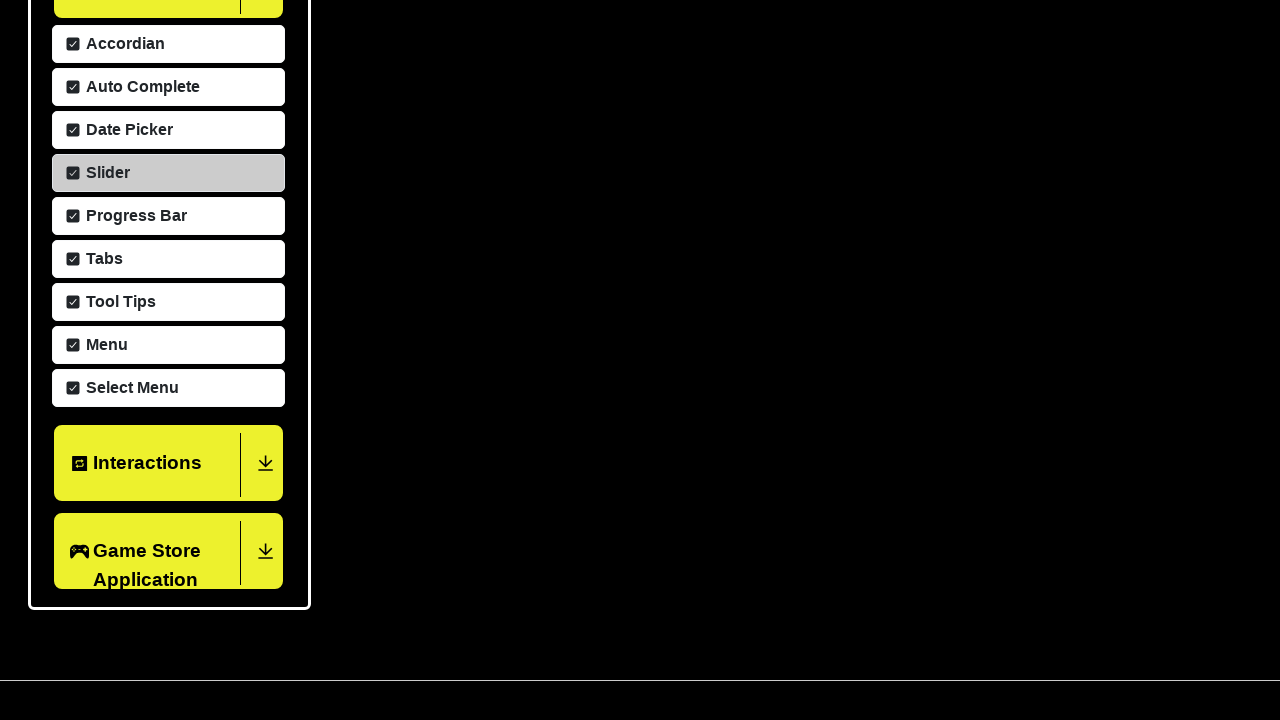

Located slider element on the page
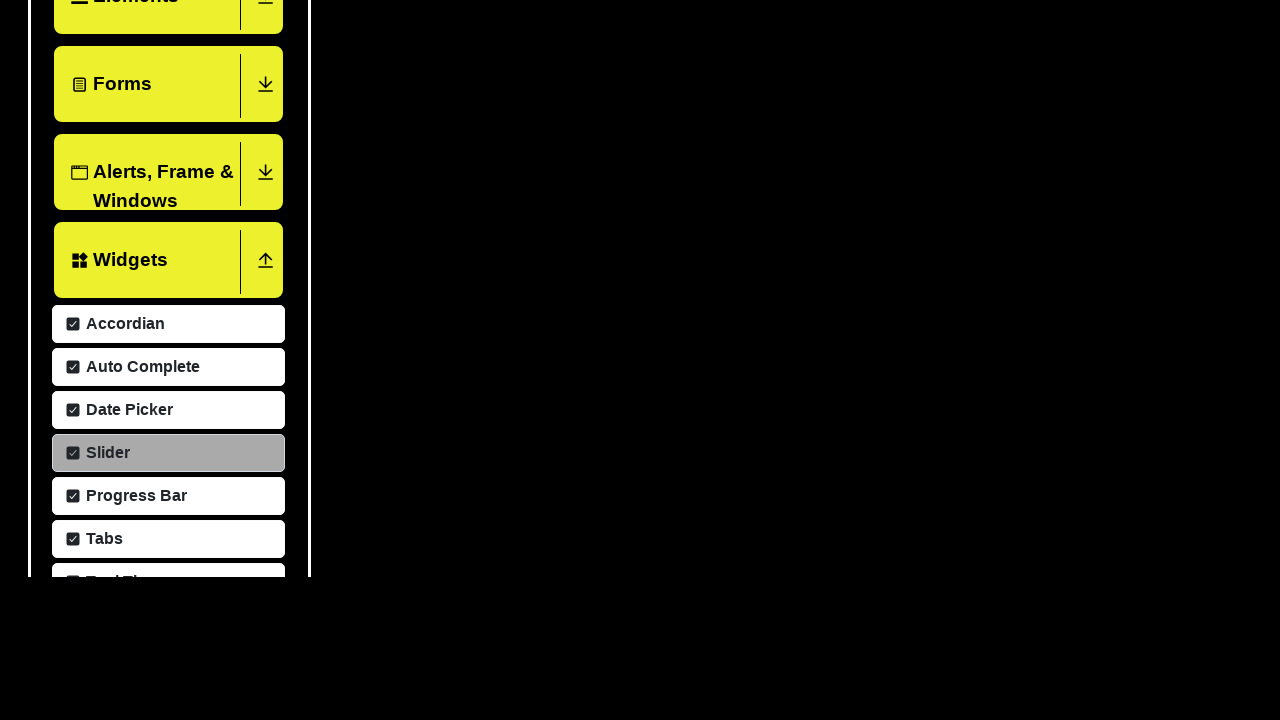

Retrieved current slider value: 25
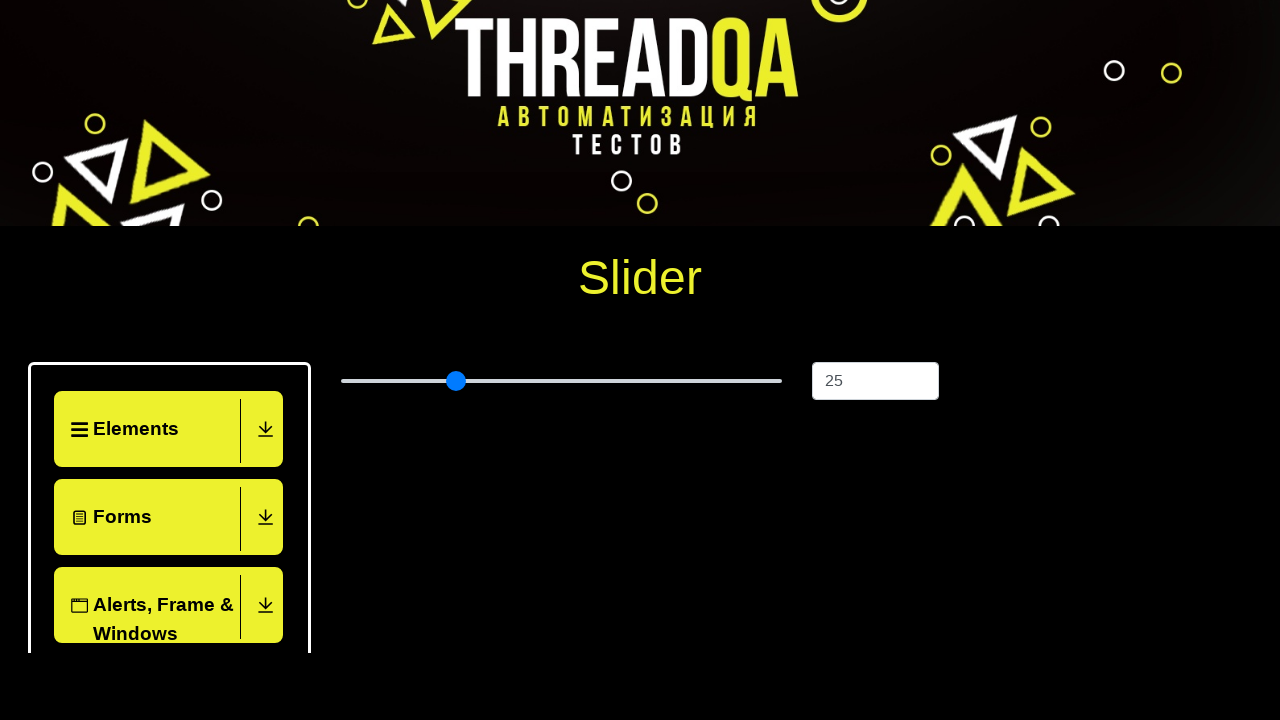

Pressed ArrowRight key to increase slider value (iteration 1/55) on input[type='range']
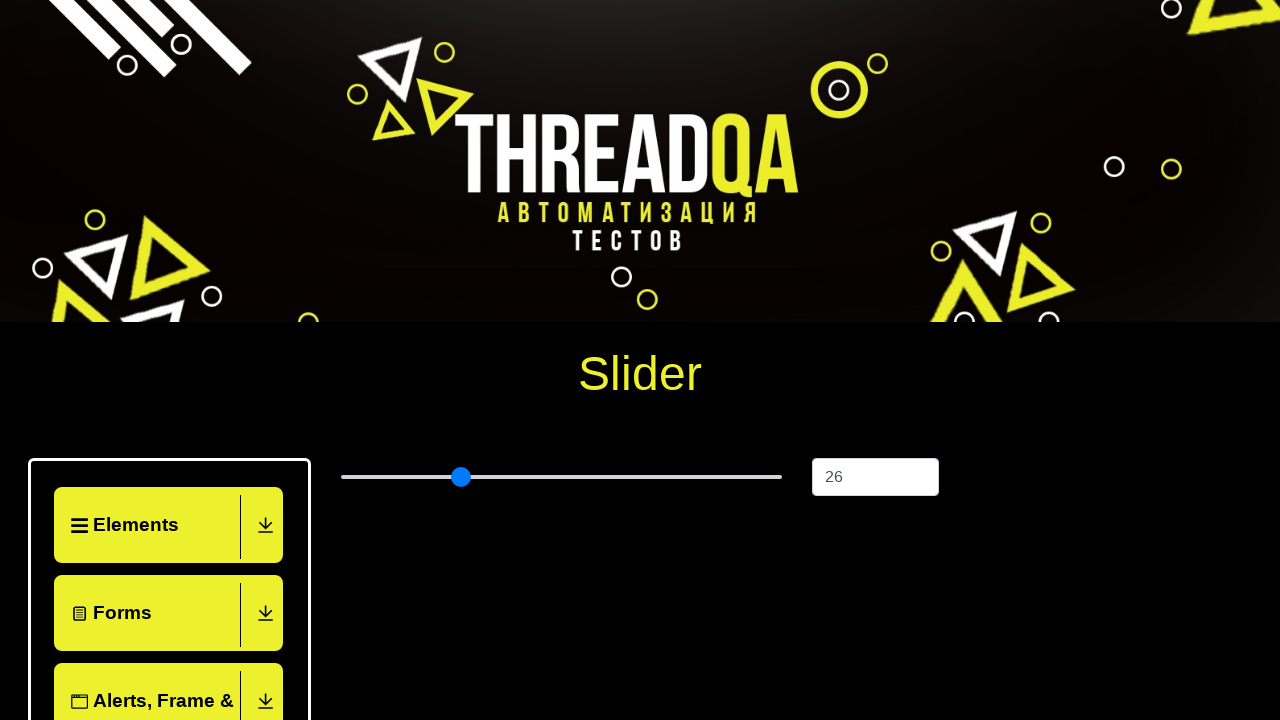

Pressed ArrowRight key to increase slider value (iteration 2/55) on input[type='range']
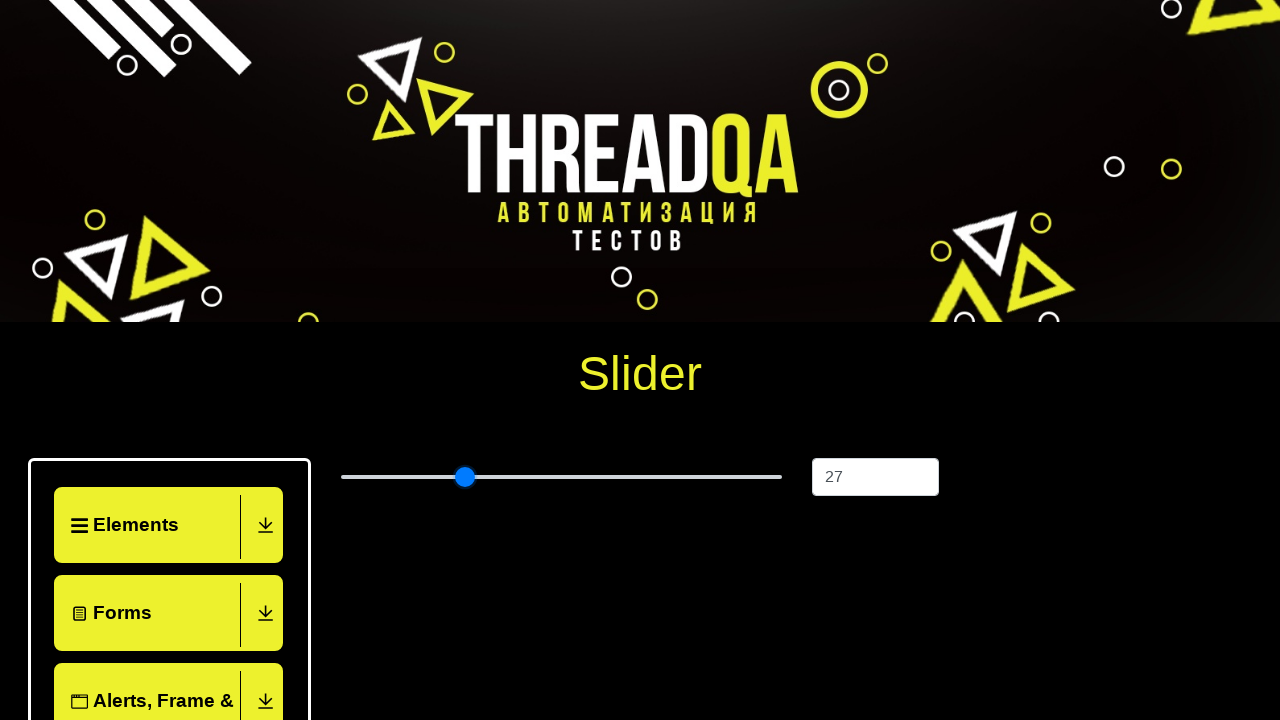

Pressed ArrowRight key to increase slider value (iteration 3/55) on input[type='range']
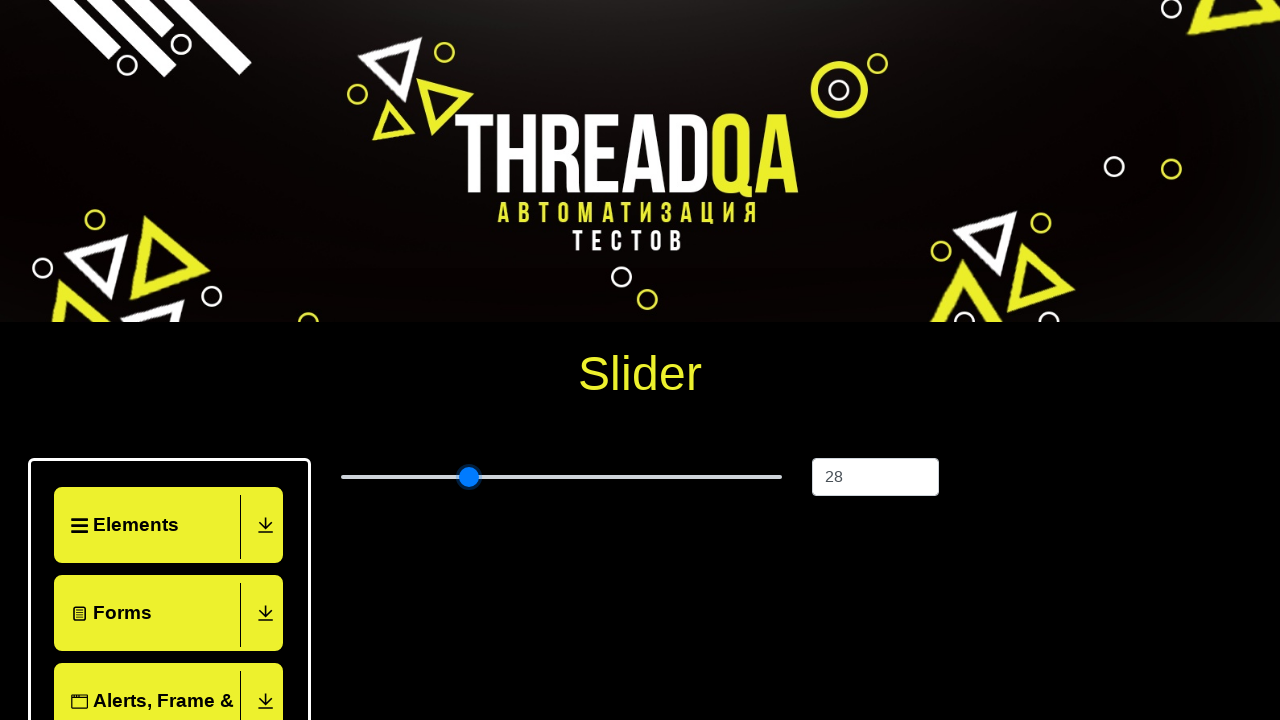

Pressed ArrowRight key to increase slider value (iteration 4/55) on input[type='range']
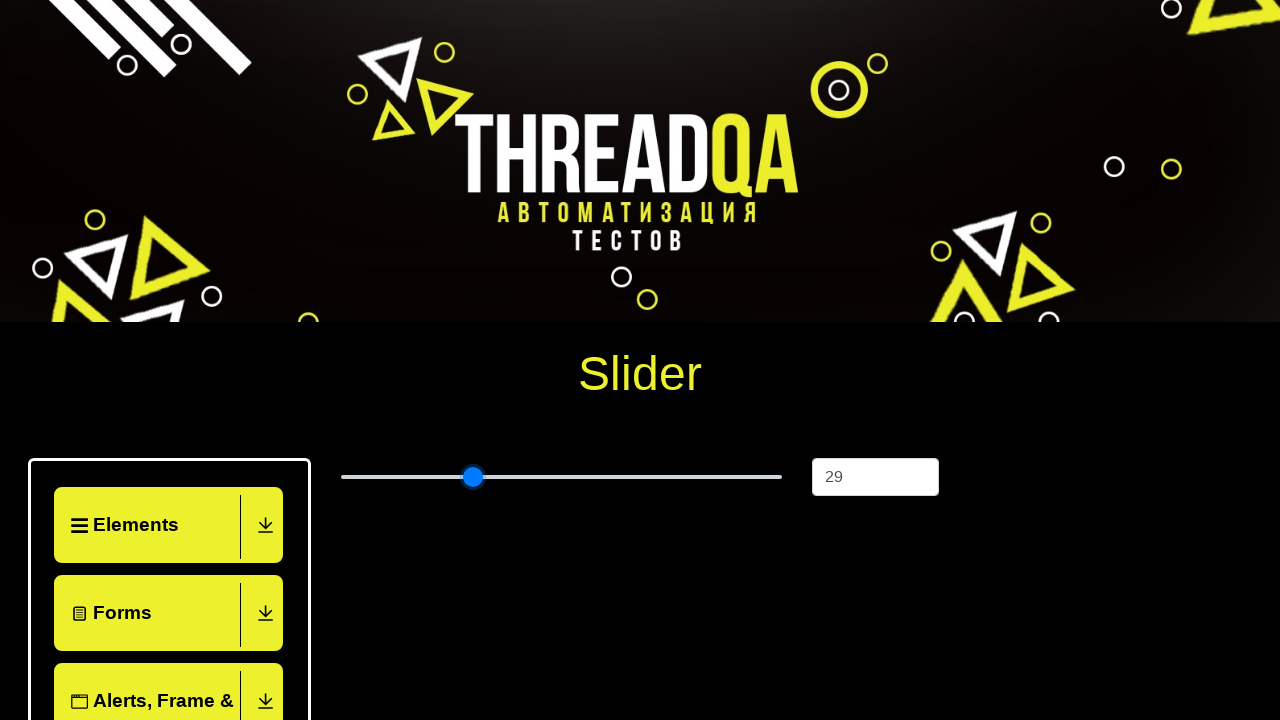

Pressed ArrowRight key to increase slider value (iteration 5/55) on input[type='range']
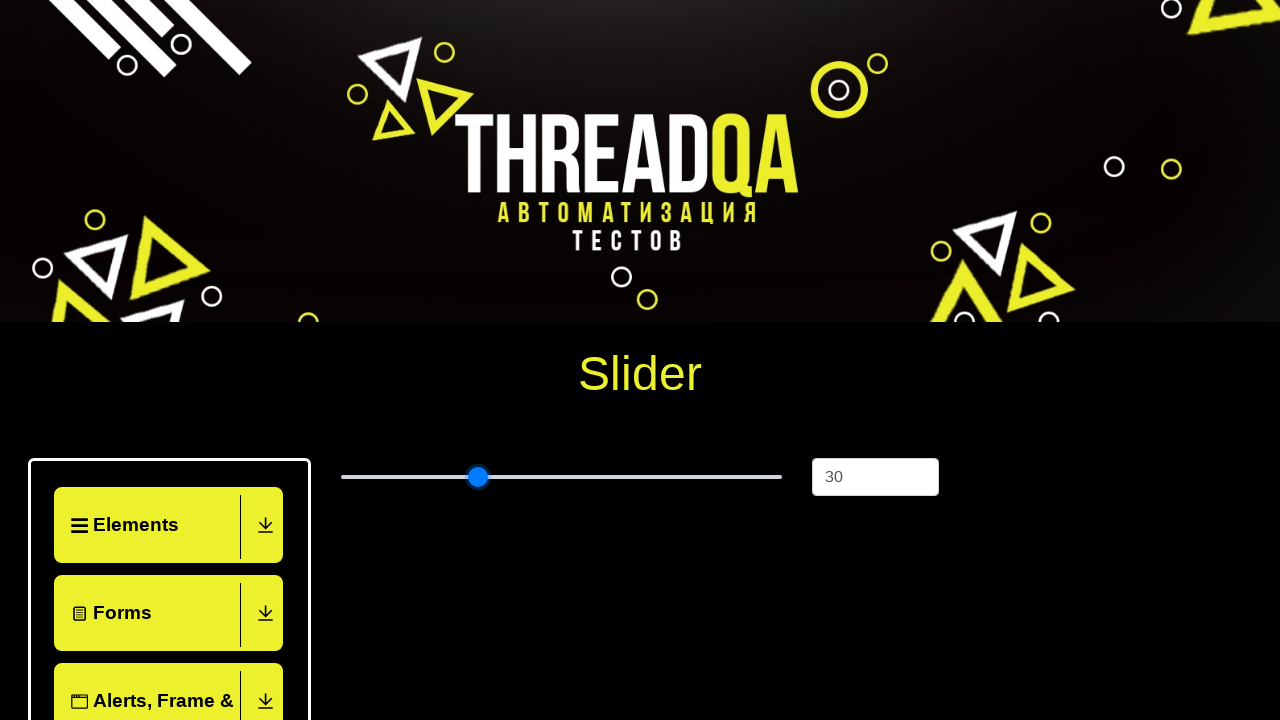

Pressed ArrowRight key to increase slider value (iteration 6/55) on input[type='range']
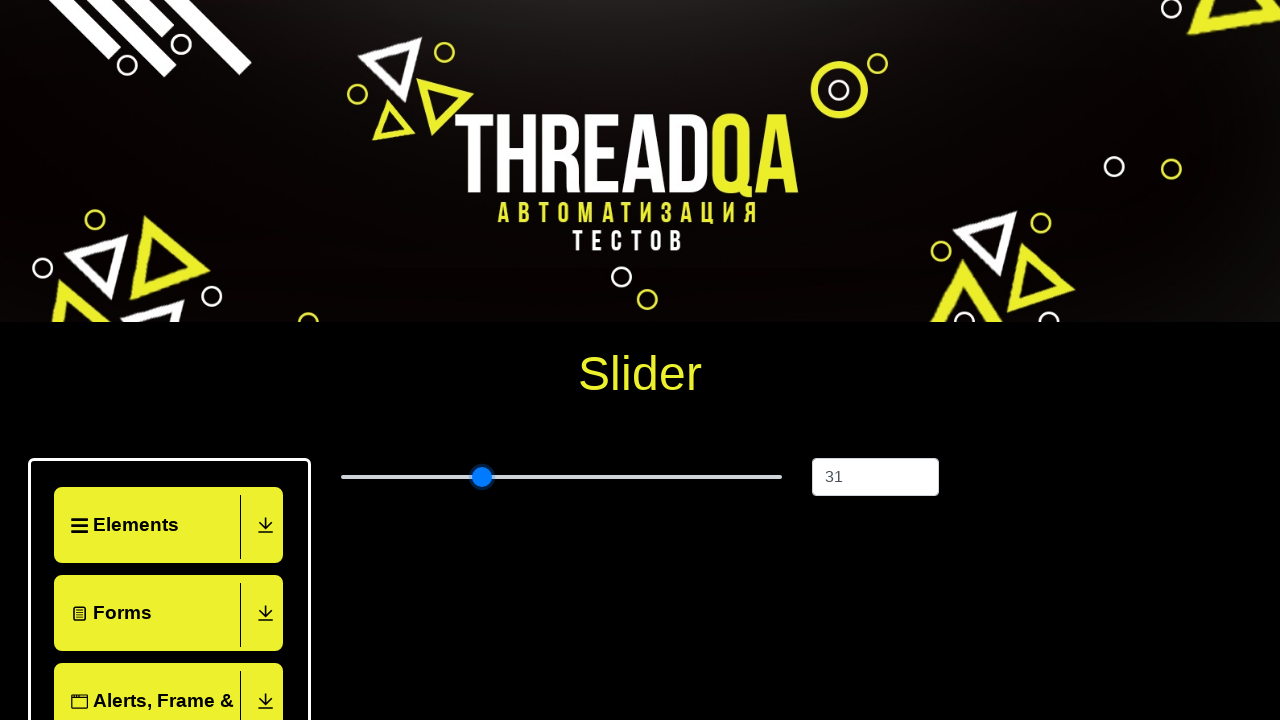

Pressed ArrowRight key to increase slider value (iteration 7/55) on input[type='range']
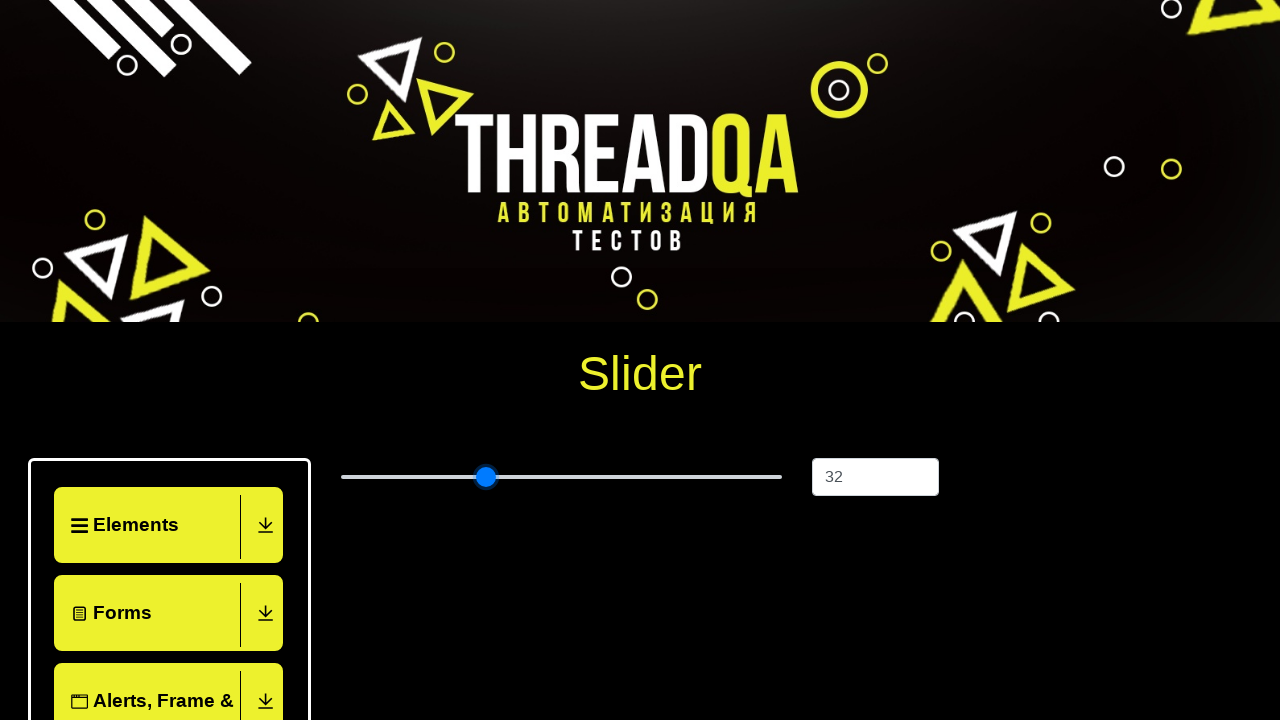

Pressed ArrowRight key to increase slider value (iteration 8/55) on input[type='range']
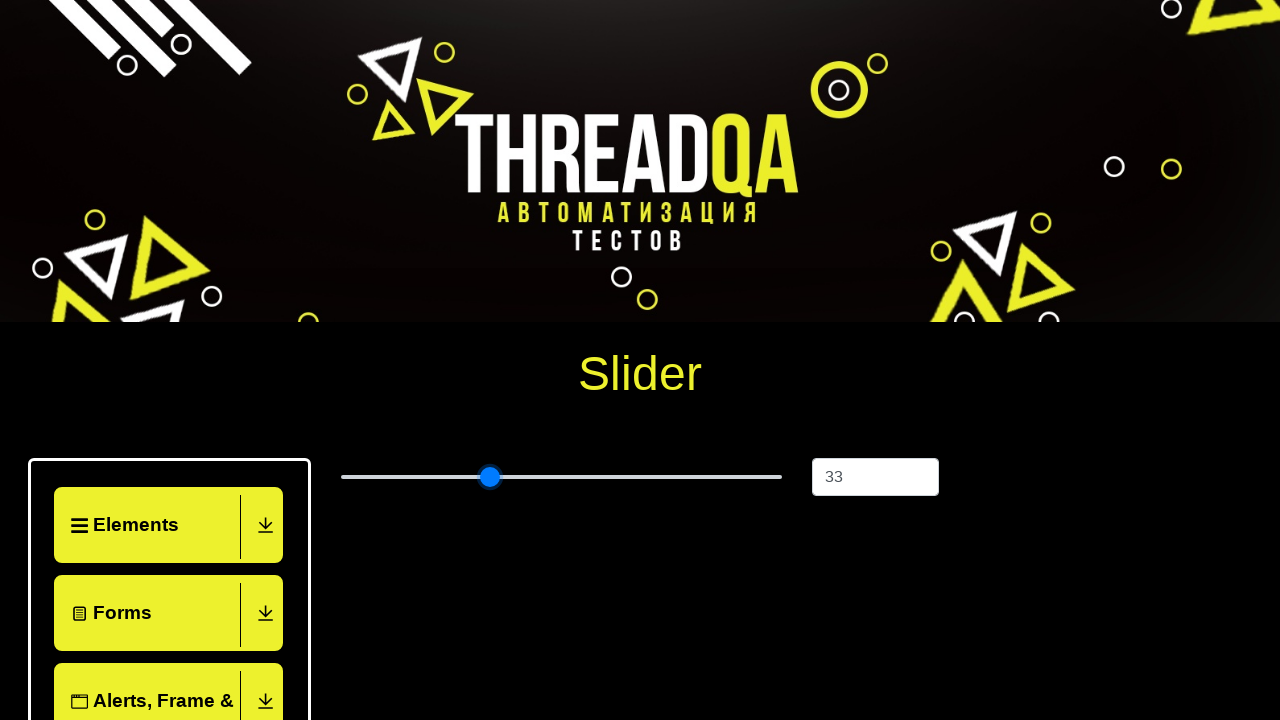

Pressed ArrowRight key to increase slider value (iteration 9/55) on input[type='range']
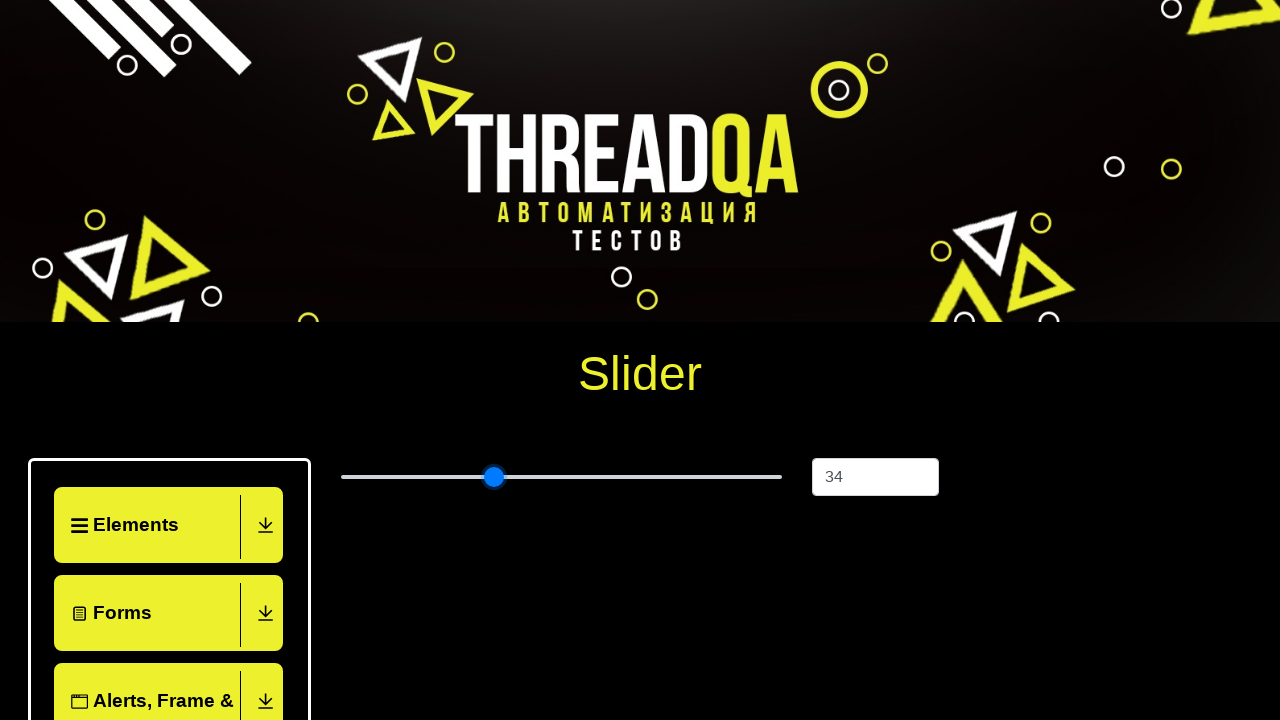

Pressed ArrowRight key to increase slider value (iteration 10/55) on input[type='range']
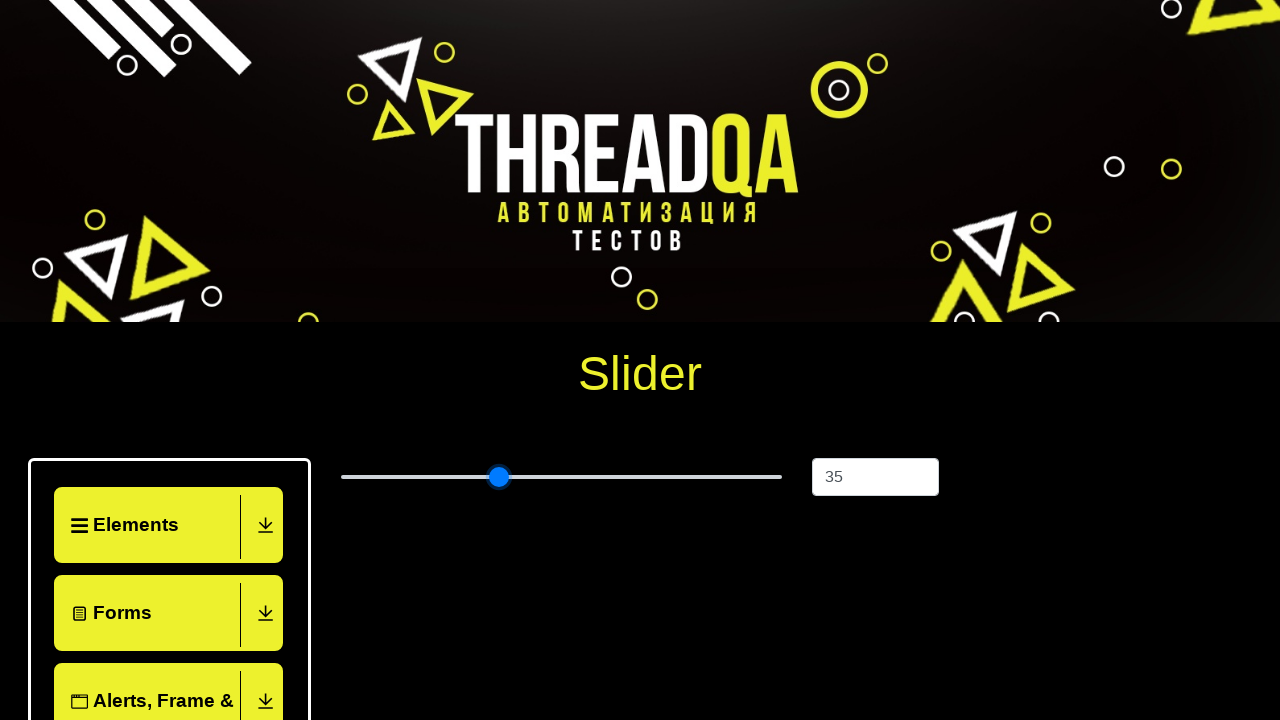

Pressed ArrowRight key to increase slider value (iteration 11/55) on input[type='range']
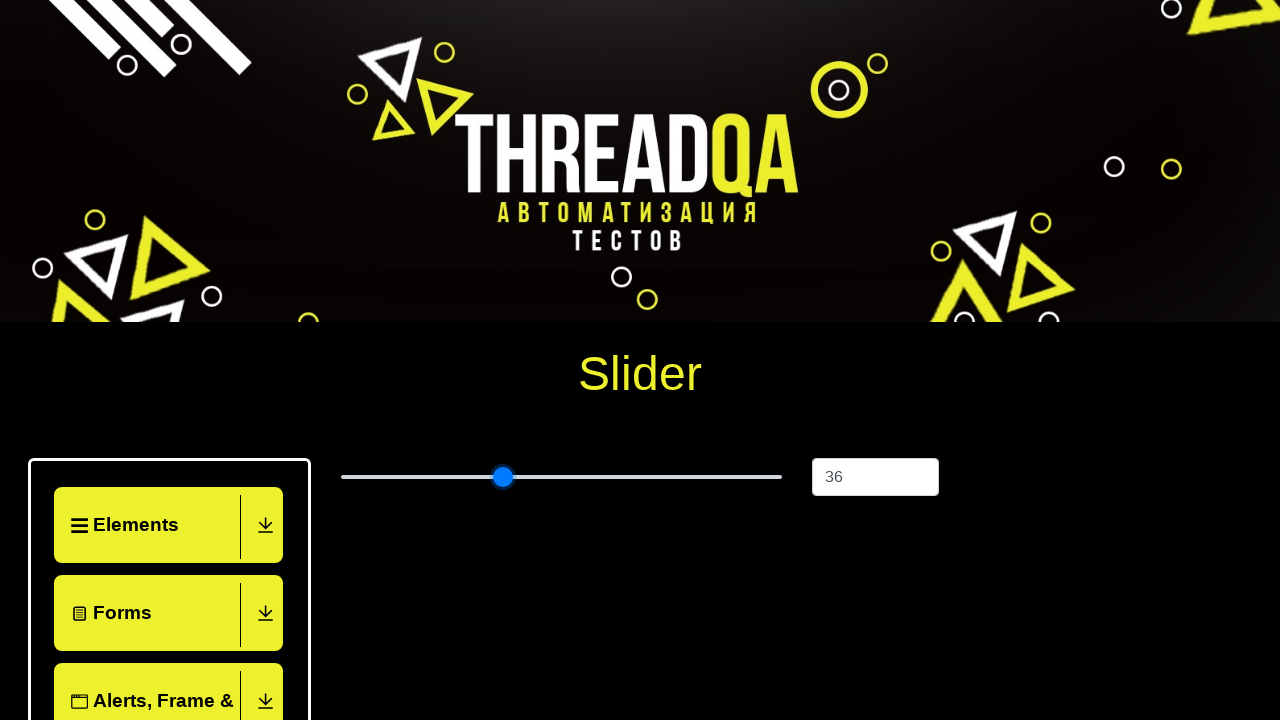

Pressed ArrowRight key to increase slider value (iteration 12/55) on input[type='range']
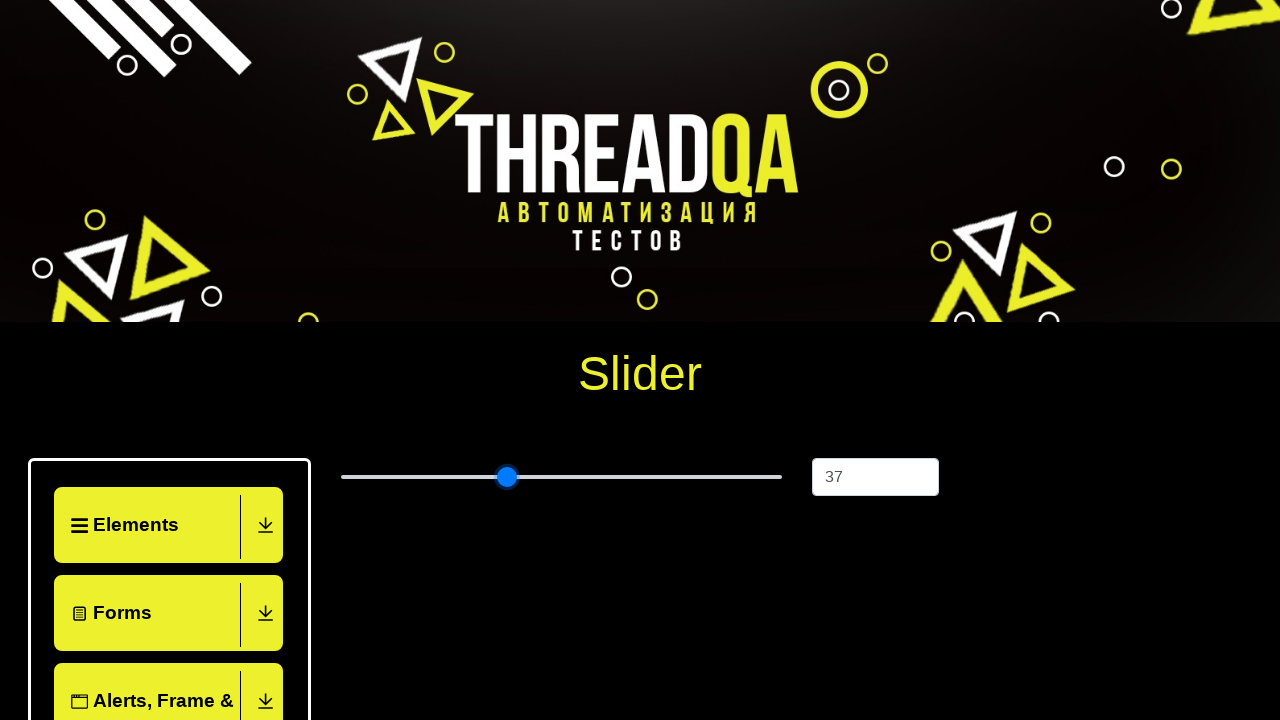

Pressed ArrowRight key to increase slider value (iteration 13/55) on input[type='range']
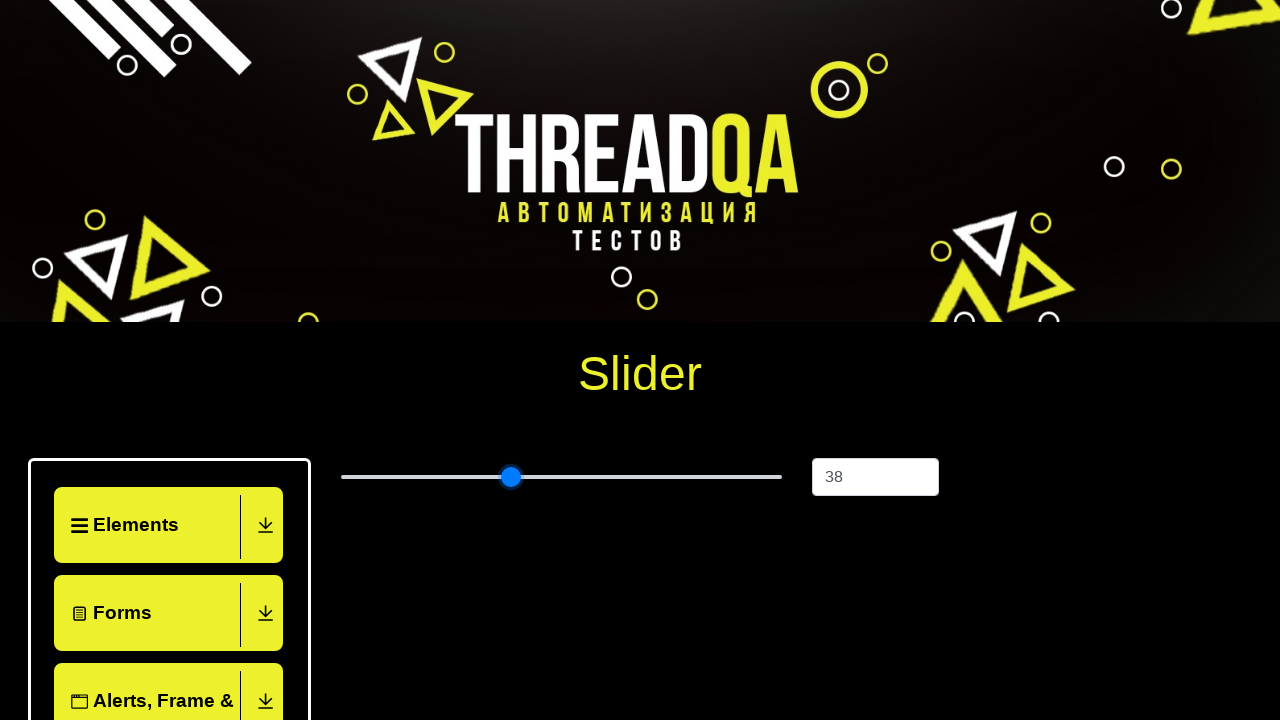

Pressed ArrowRight key to increase slider value (iteration 14/55) on input[type='range']
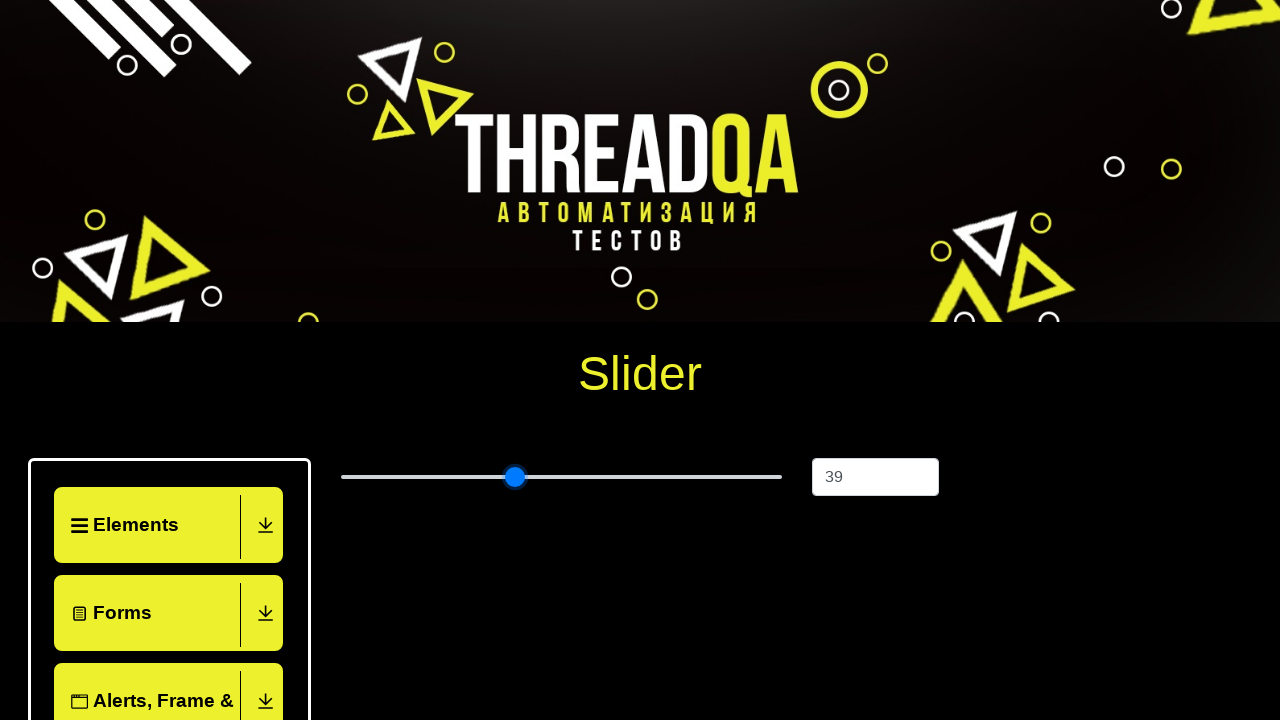

Pressed ArrowRight key to increase slider value (iteration 15/55) on input[type='range']
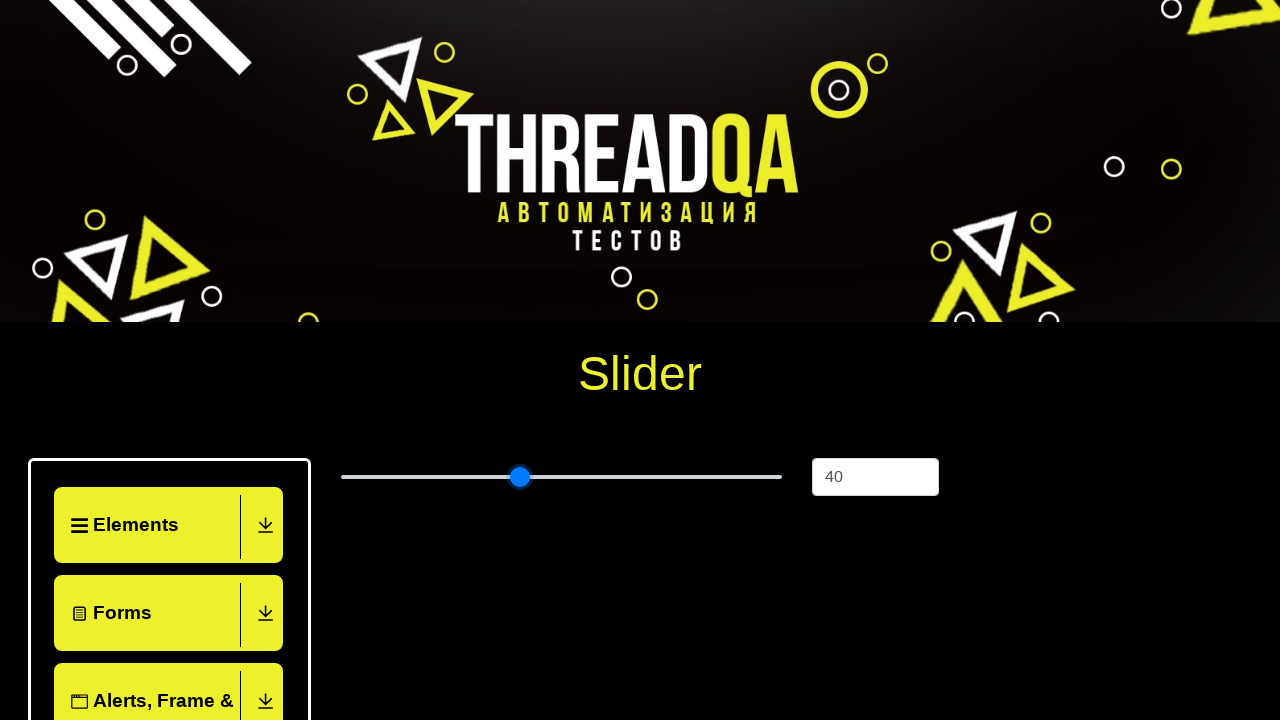

Pressed ArrowRight key to increase slider value (iteration 16/55) on input[type='range']
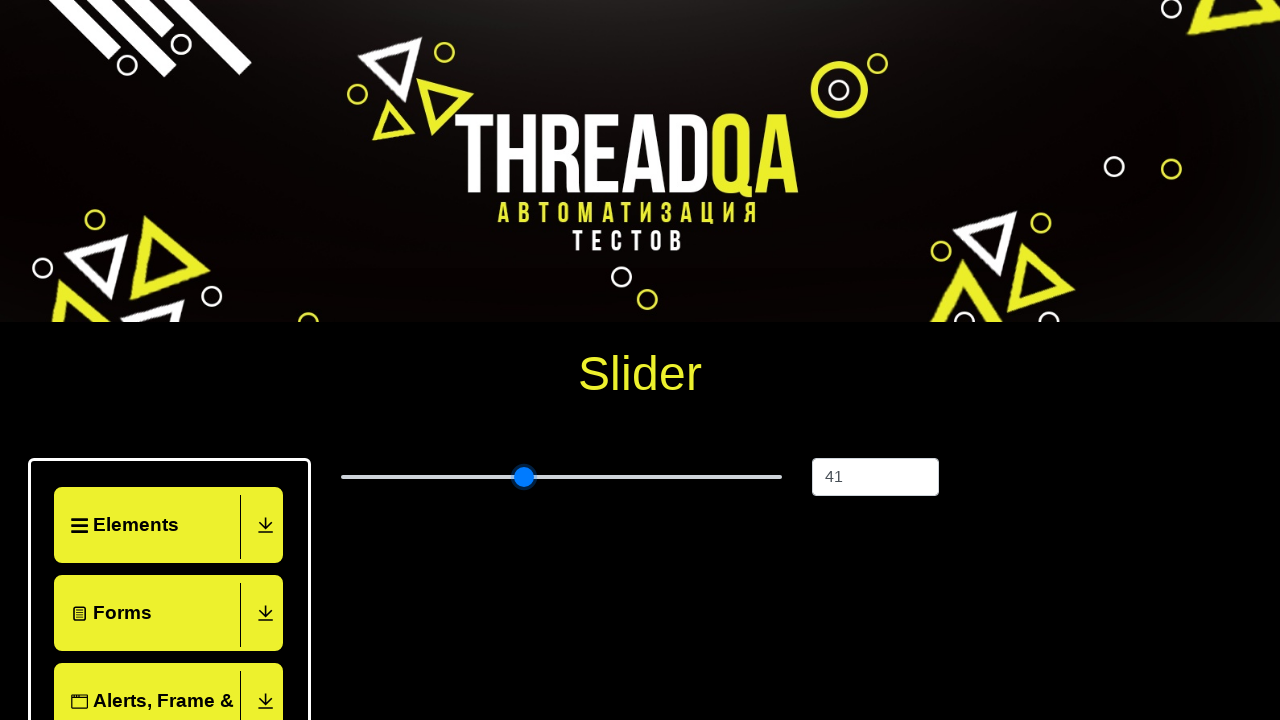

Pressed ArrowRight key to increase slider value (iteration 17/55) on input[type='range']
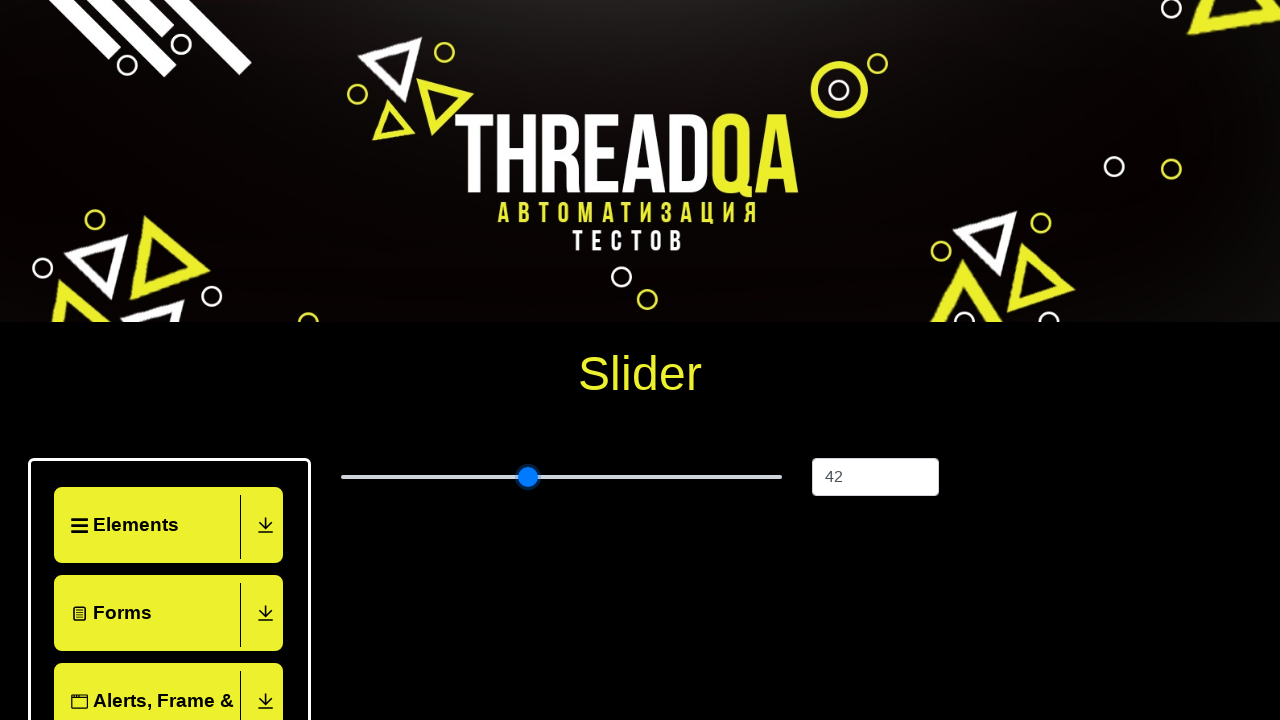

Pressed ArrowRight key to increase slider value (iteration 18/55) on input[type='range']
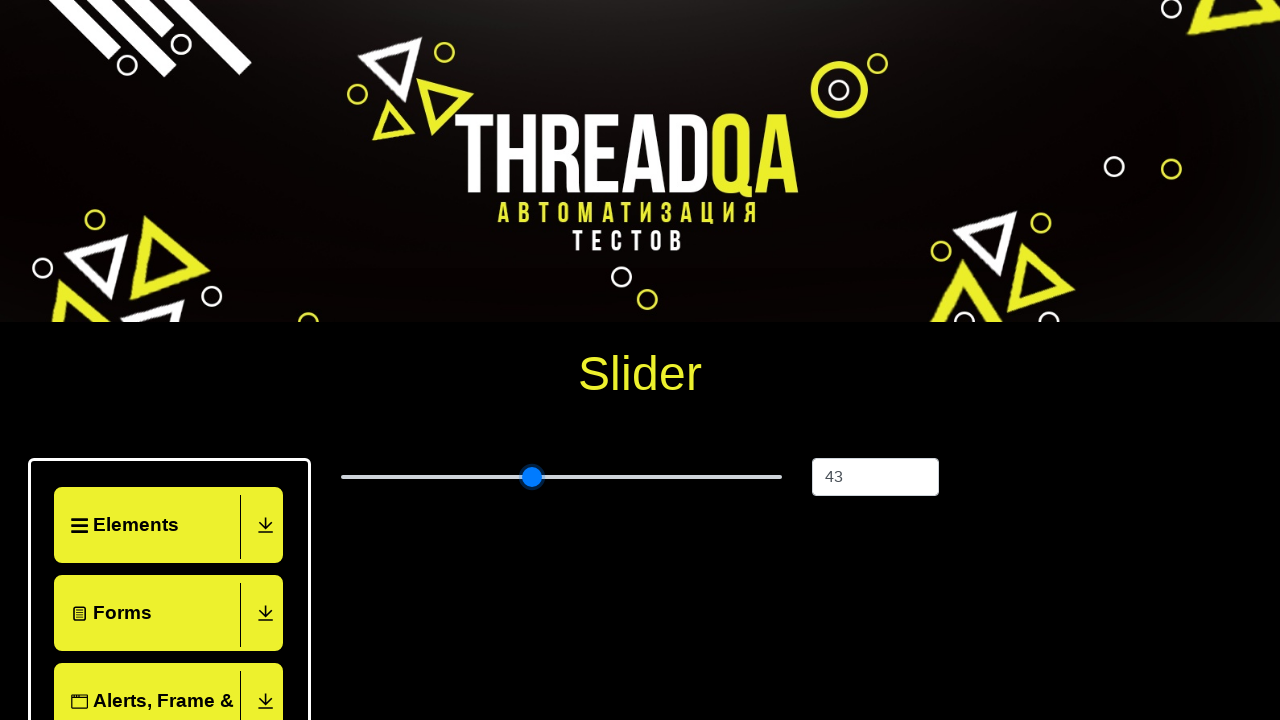

Pressed ArrowRight key to increase slider value (iteration 19/55) on input[type='range']
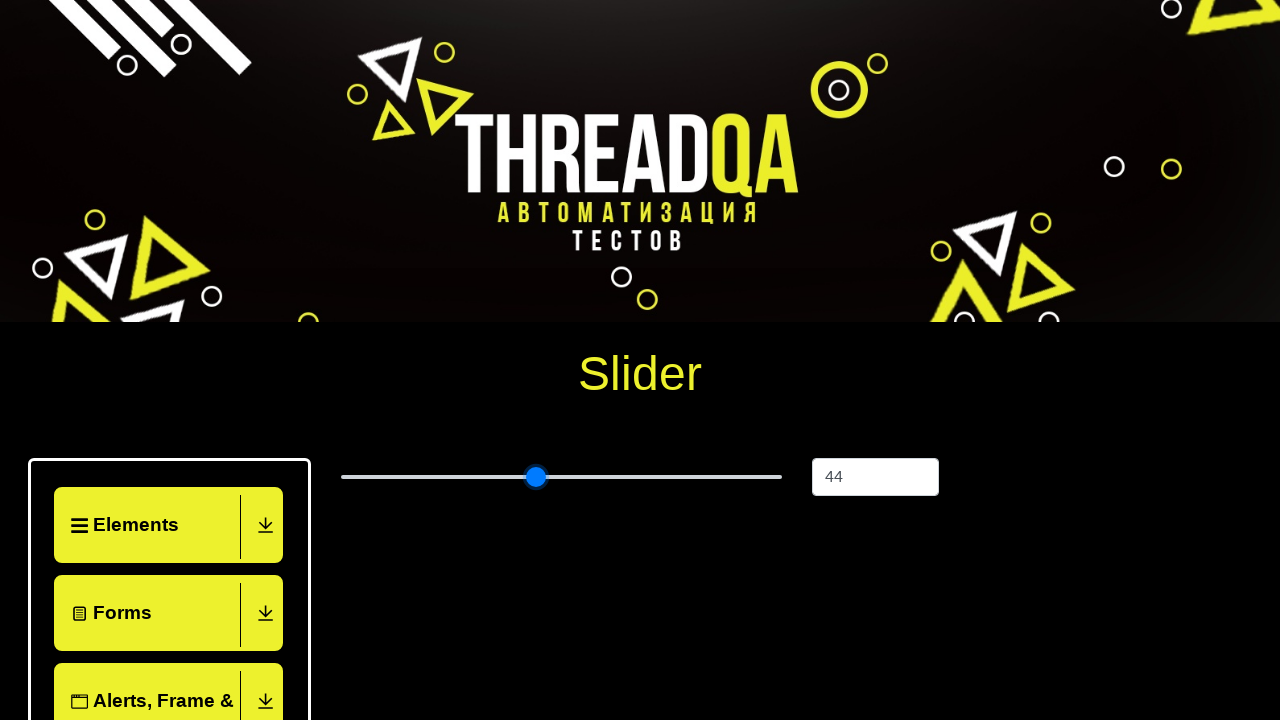

Pressed ArrowRight key to increase slider value (iteration 20/55) on input[type='range']
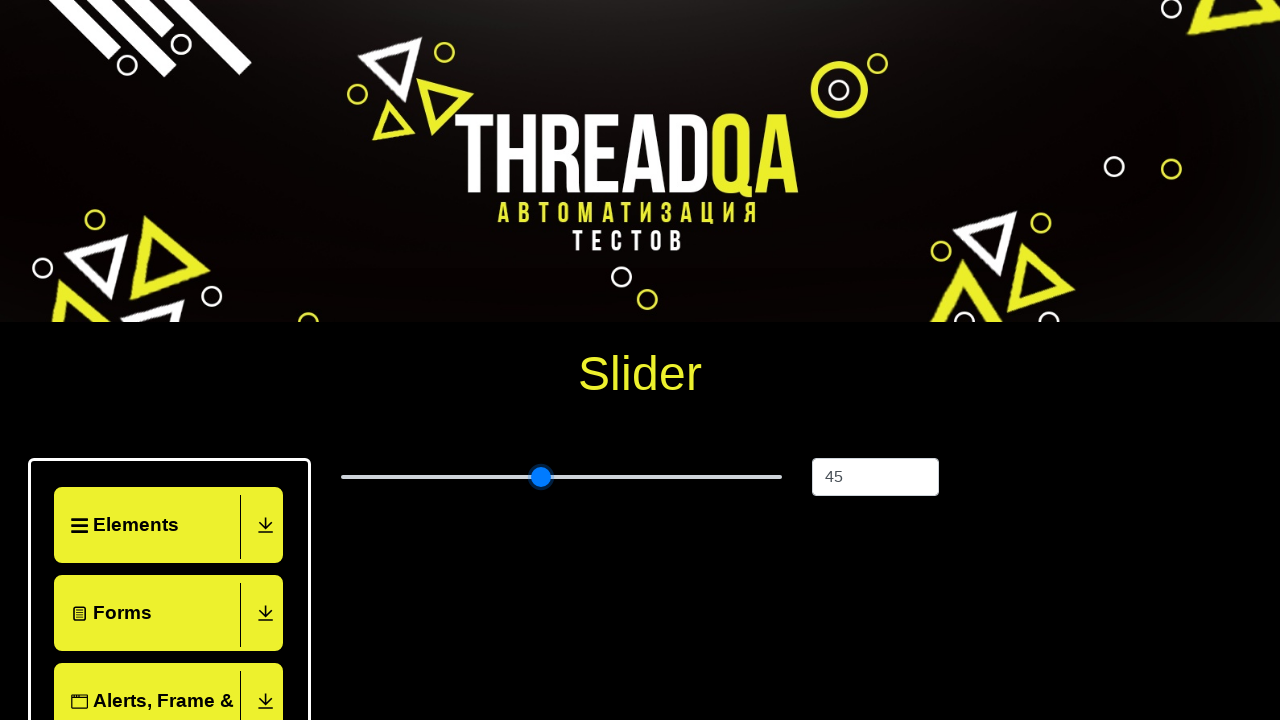

Pressed ArrowRight key to increase slider value (iteration 21/55) on input[type='range']
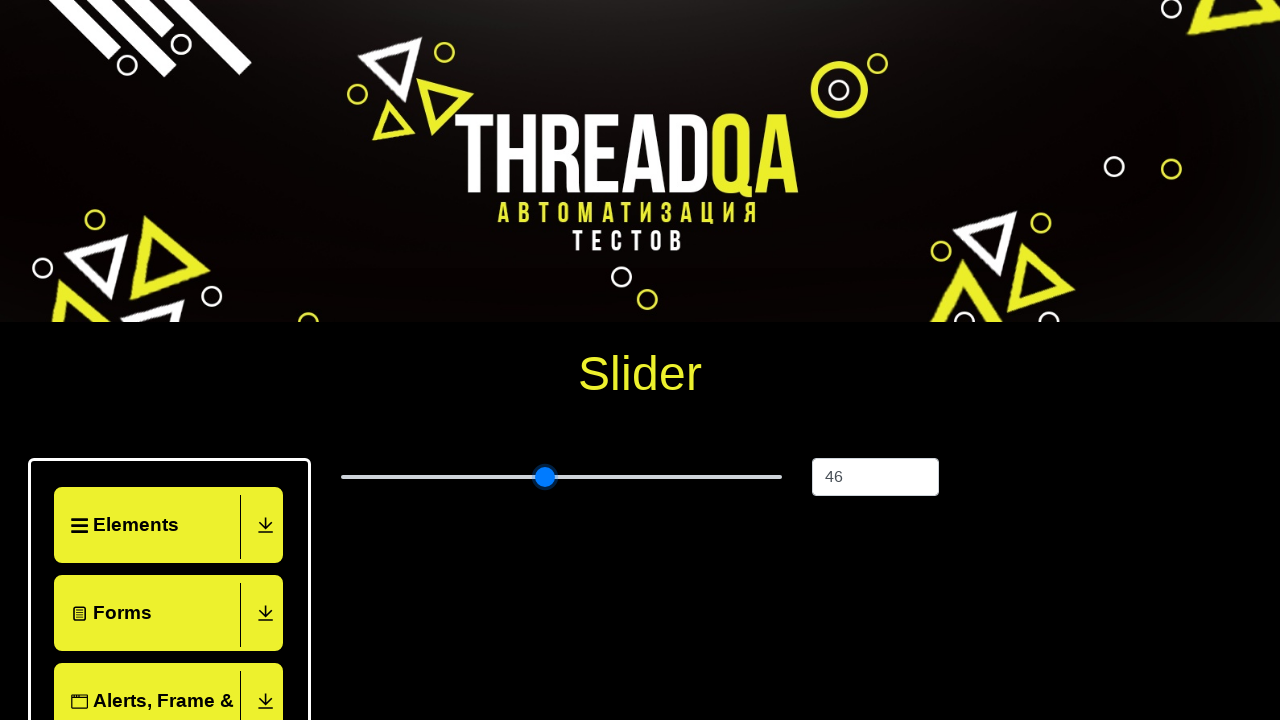

Pressed ArrowRight key to increase slider value (iteration 22/55) on input[type='range']
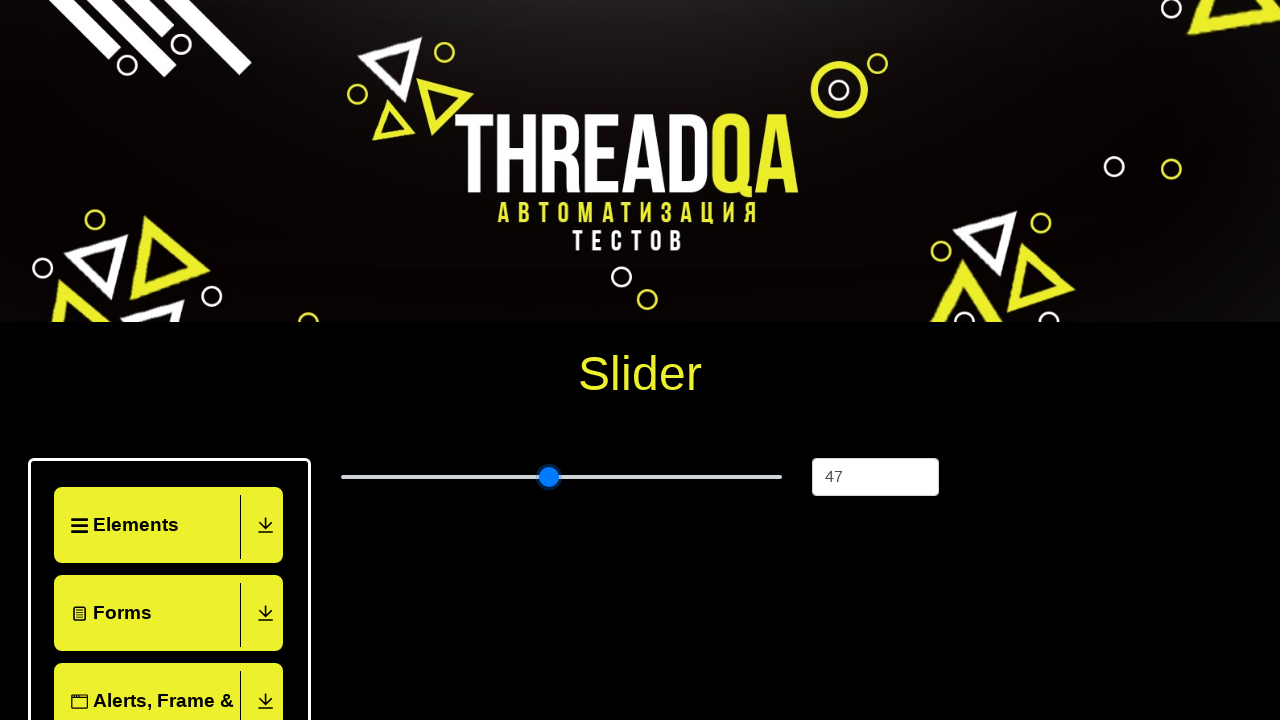

Pressed ArrowRight key to increase slider value (iteration 23/55) on input[type='range']
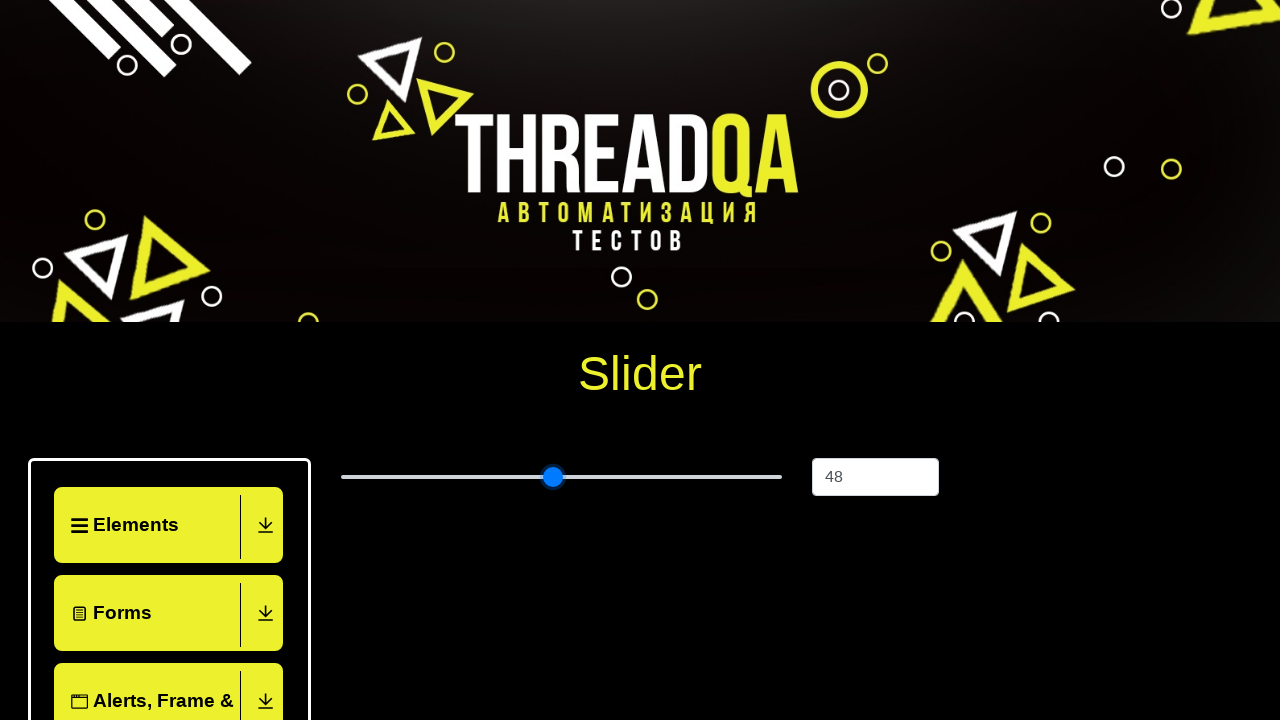

Pressed ArrowRight key to increase slider value (iteration 24/55) on input[type='range']
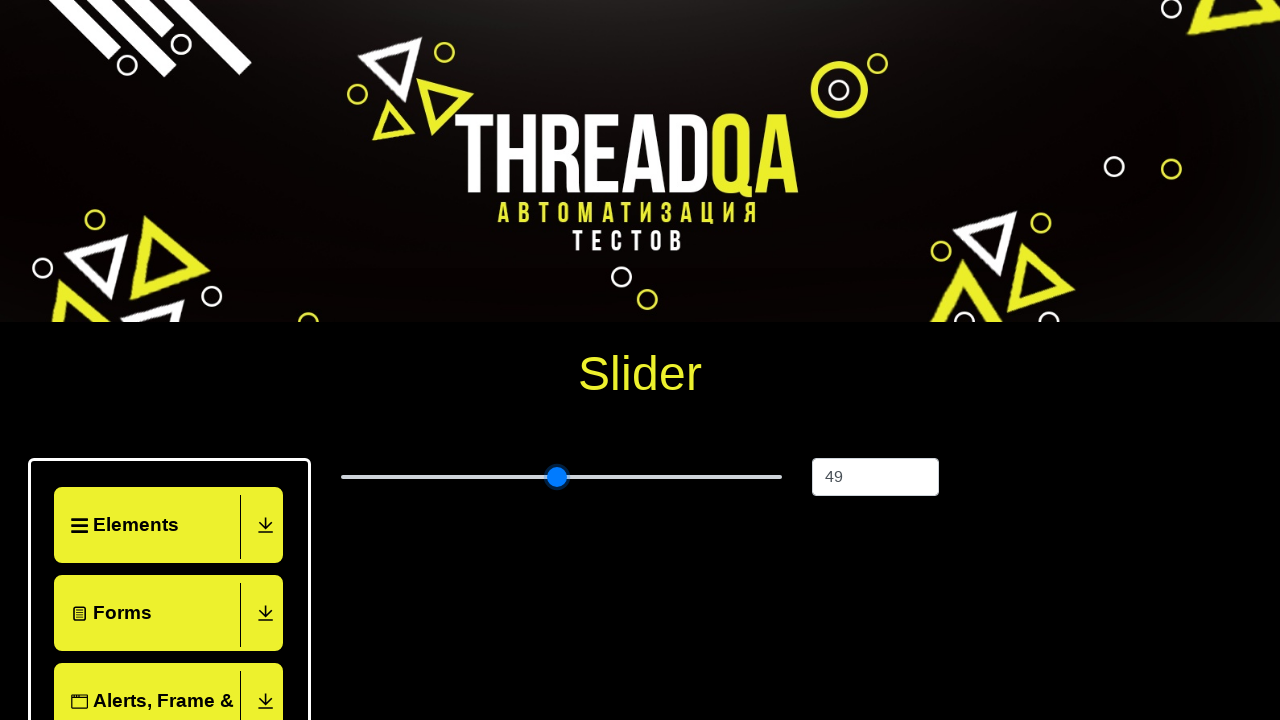

Pressed ArrowRight key to increase slider value (iteration 25/55) on input[type='range']
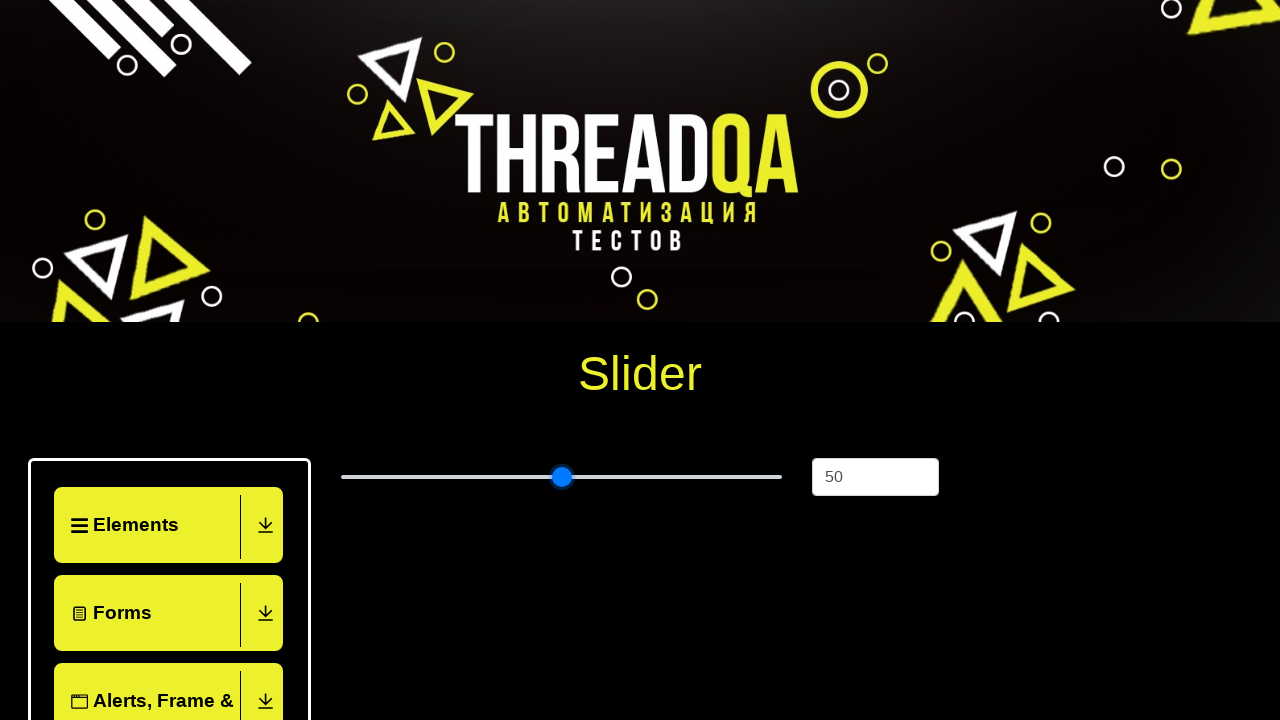

Pressed ArrowRight key to increase slider value (iteration 26/55) on input[type='range']
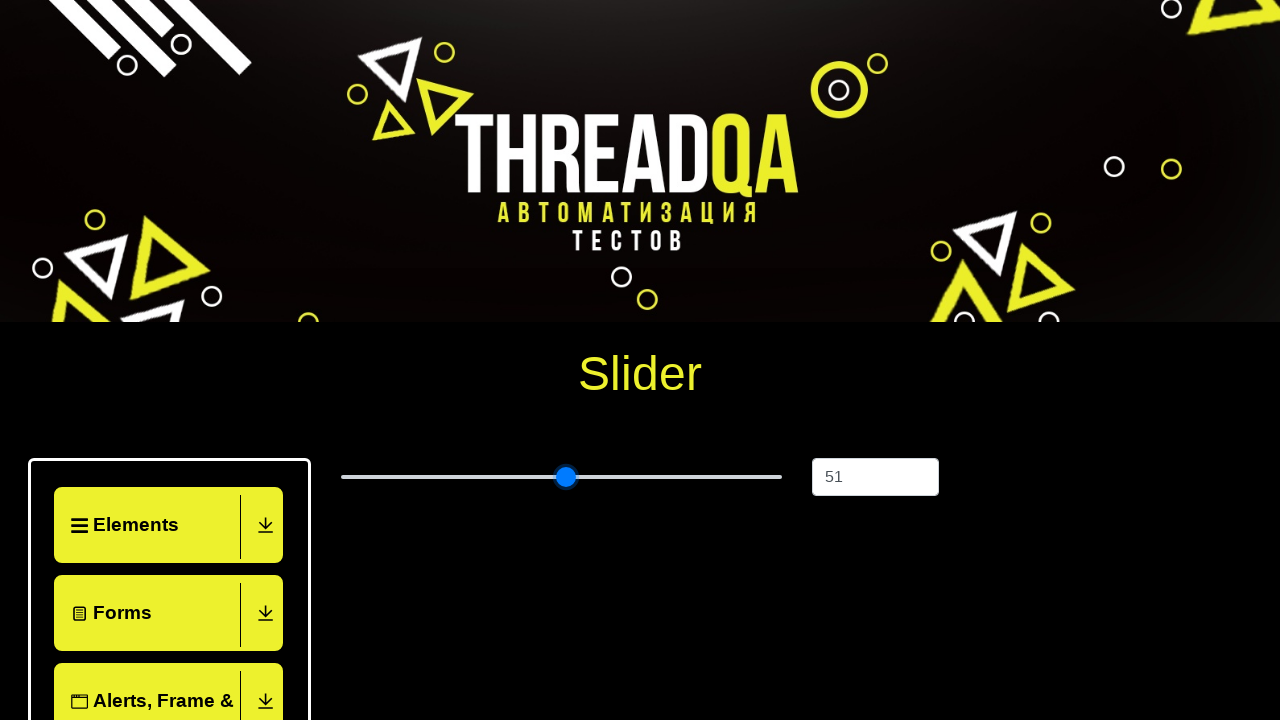

Pressed ArrowRight key to increase slider value (iteration 27/55) on input[type='range']
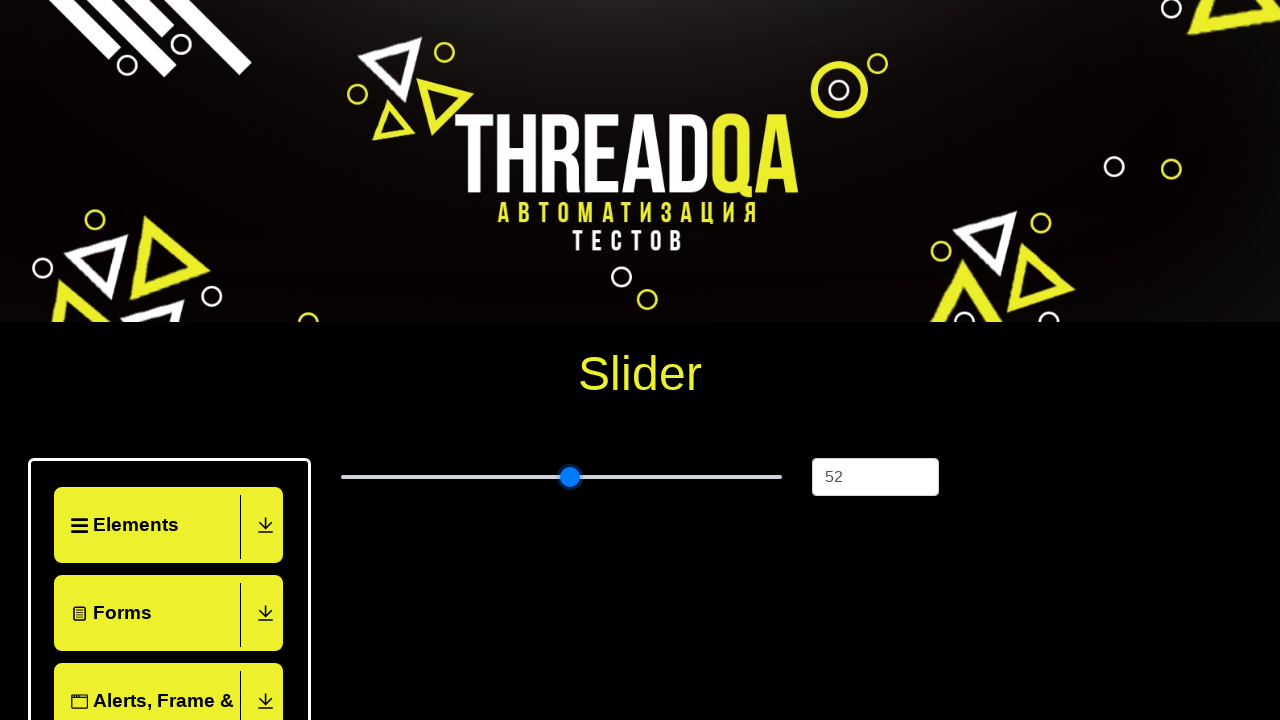

Pressed ArrowRight key to increase slider value (iteration 28/55) on input[type='range']
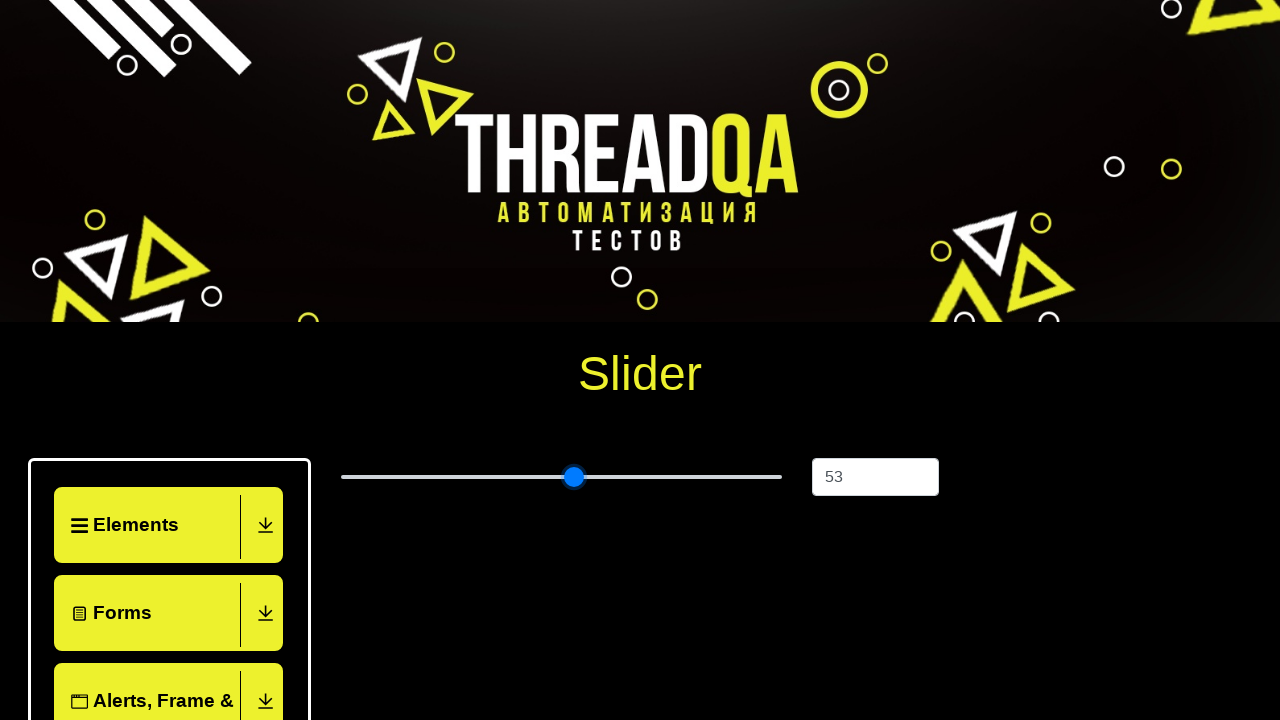

Pressed ArrowRight key to increase slider value (iteration 29/55) on input[type='range']
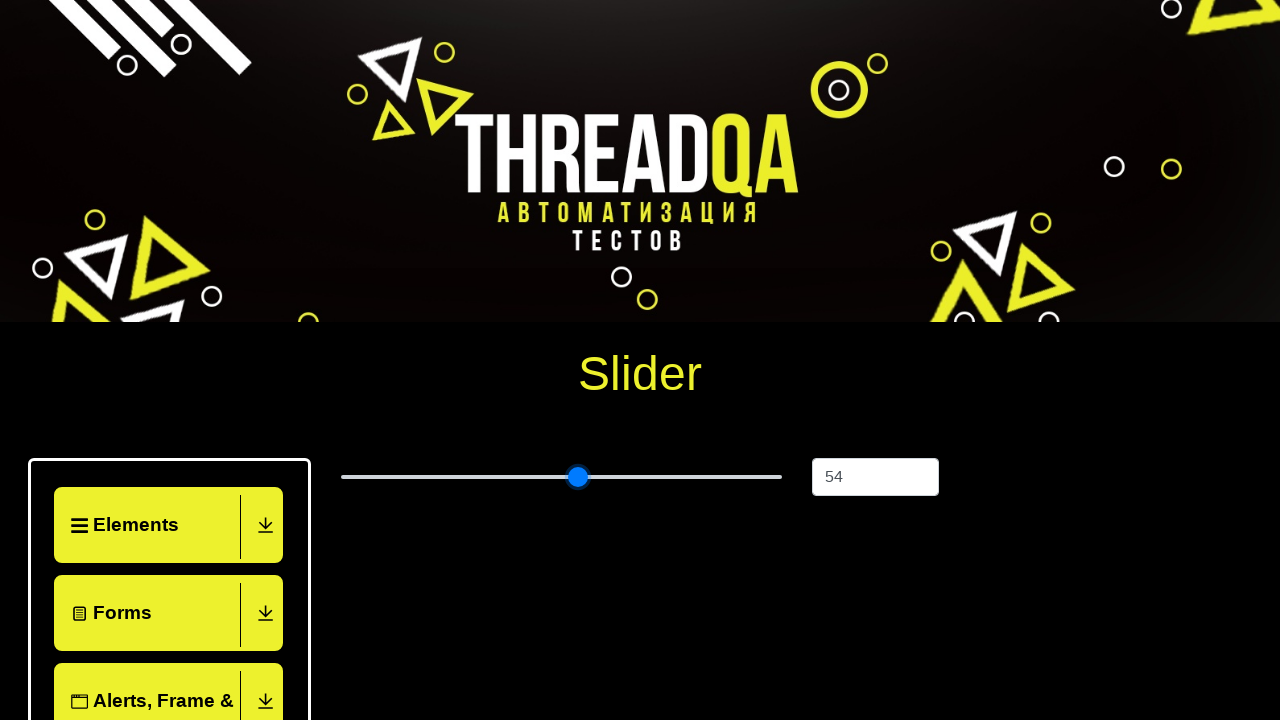

Pressed ArrowRight key to increase slider value (iteration 30/55) on input[type='range']
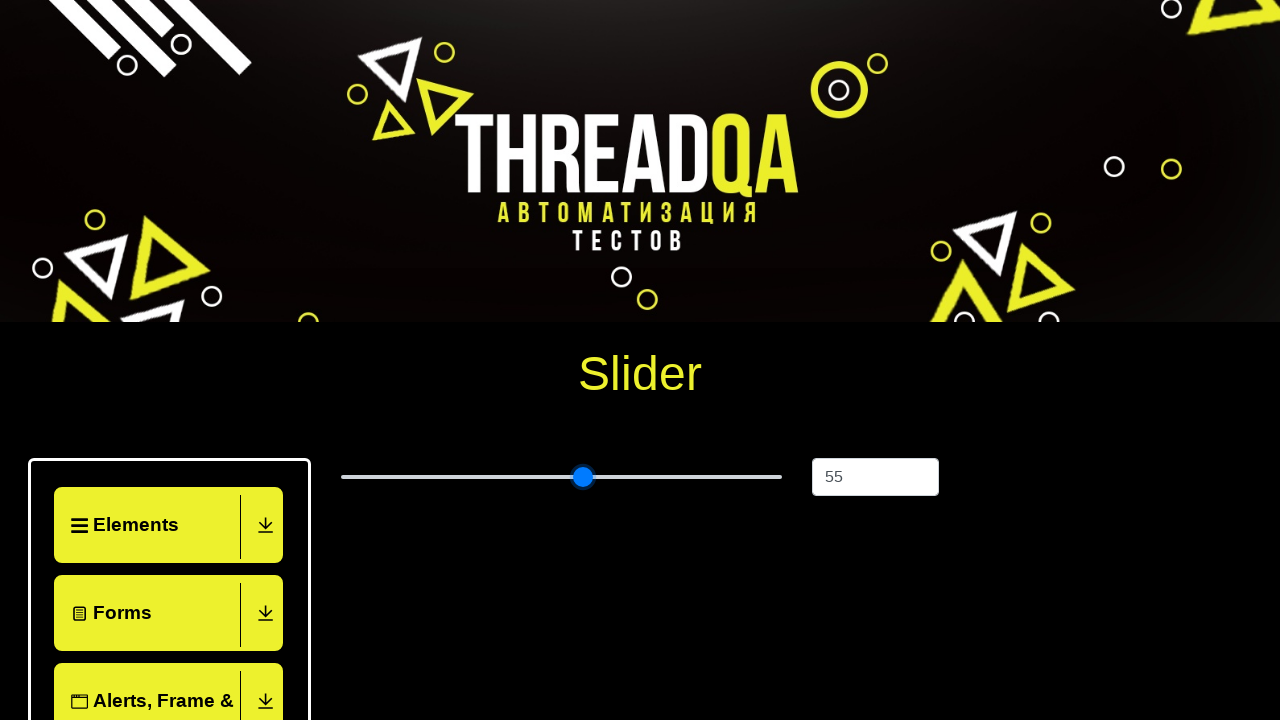

Pressed ArrowRight key to increase slider value (iteration 31/55) on input[type='range']
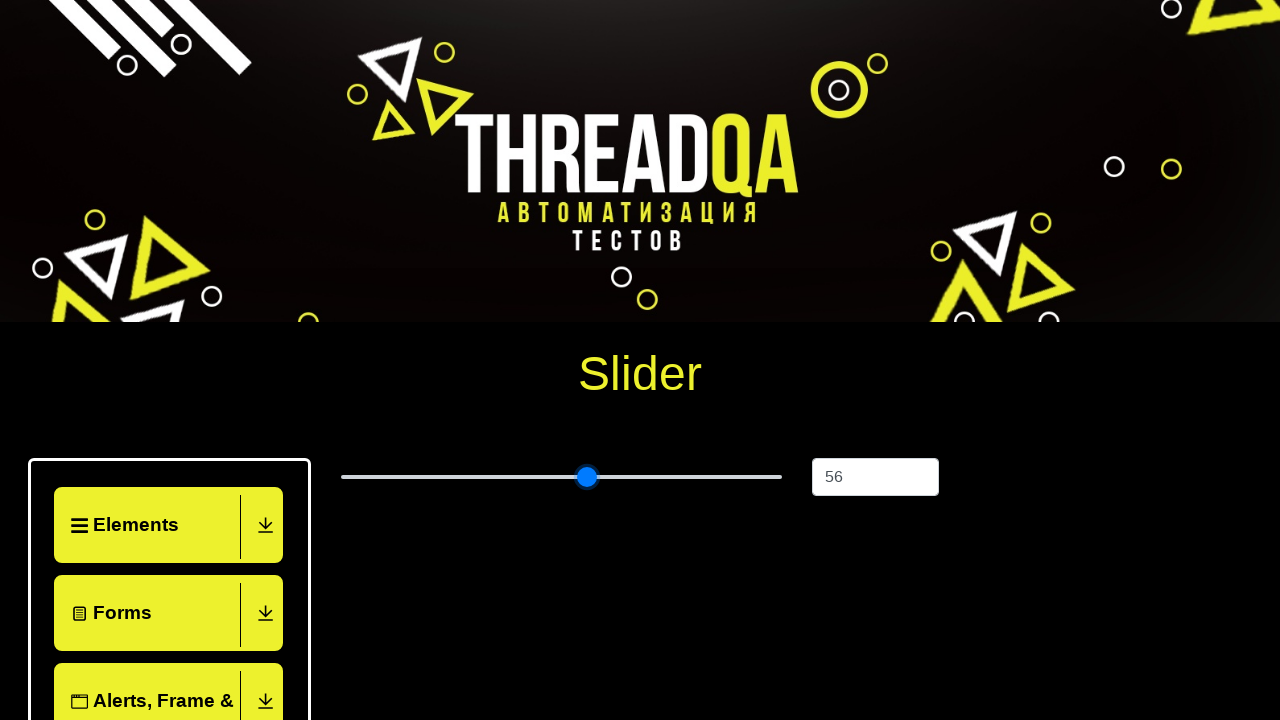

Pressed ArrowRight key to increase slider value (iteration 32/55) on input[type='range']
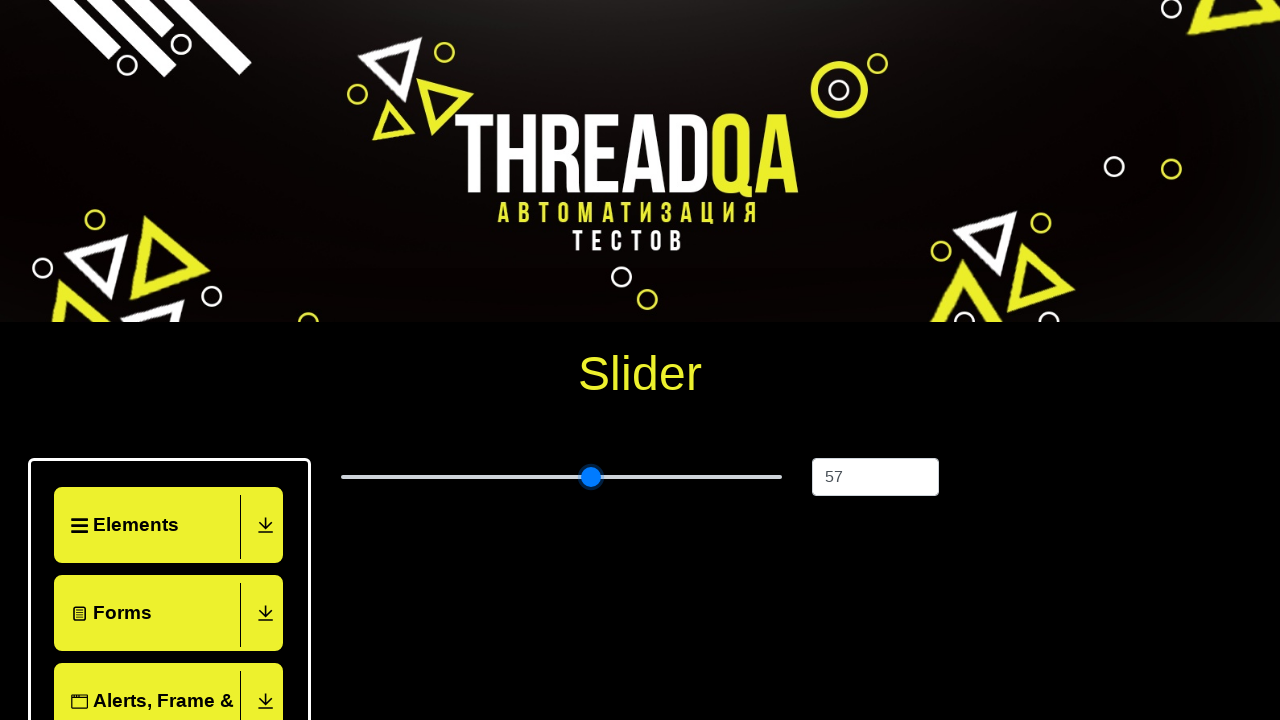

Pressed ArrowRight key to increase slider value (iteration 33/55) on input[type='range']
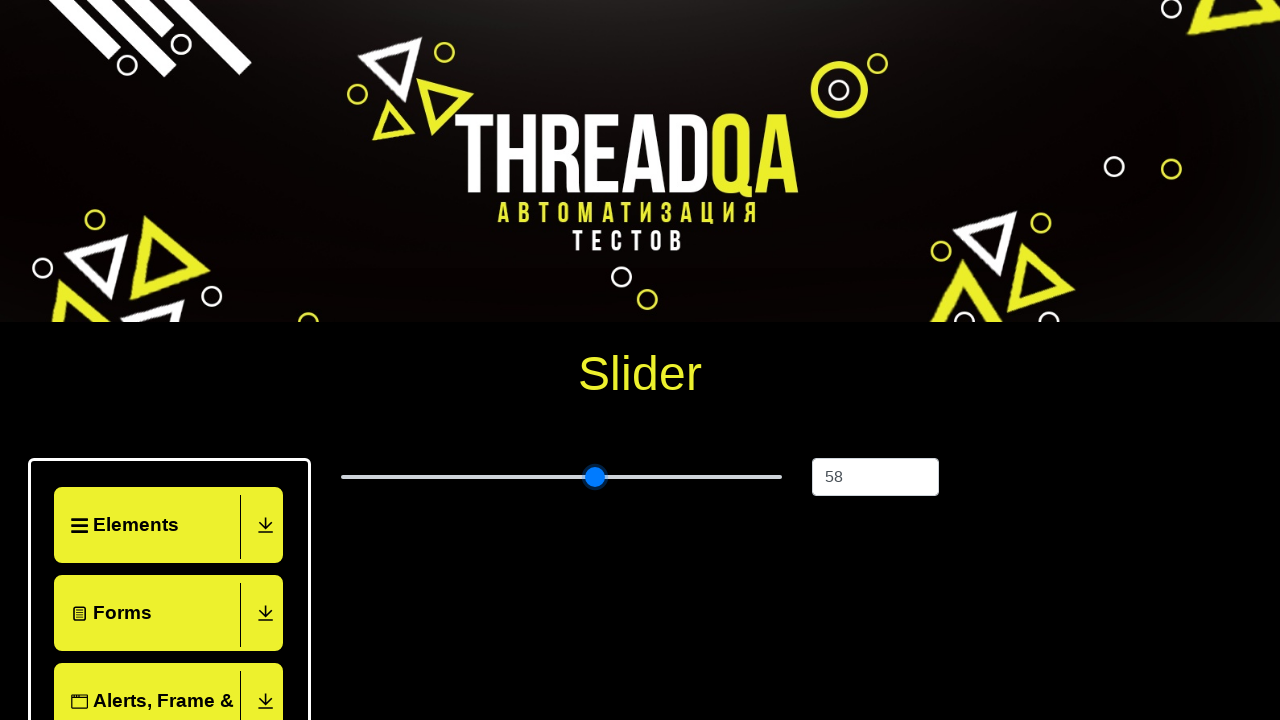

Pressed ArrowRight key to increase slider value (iteration 34/55) on input[type='range']
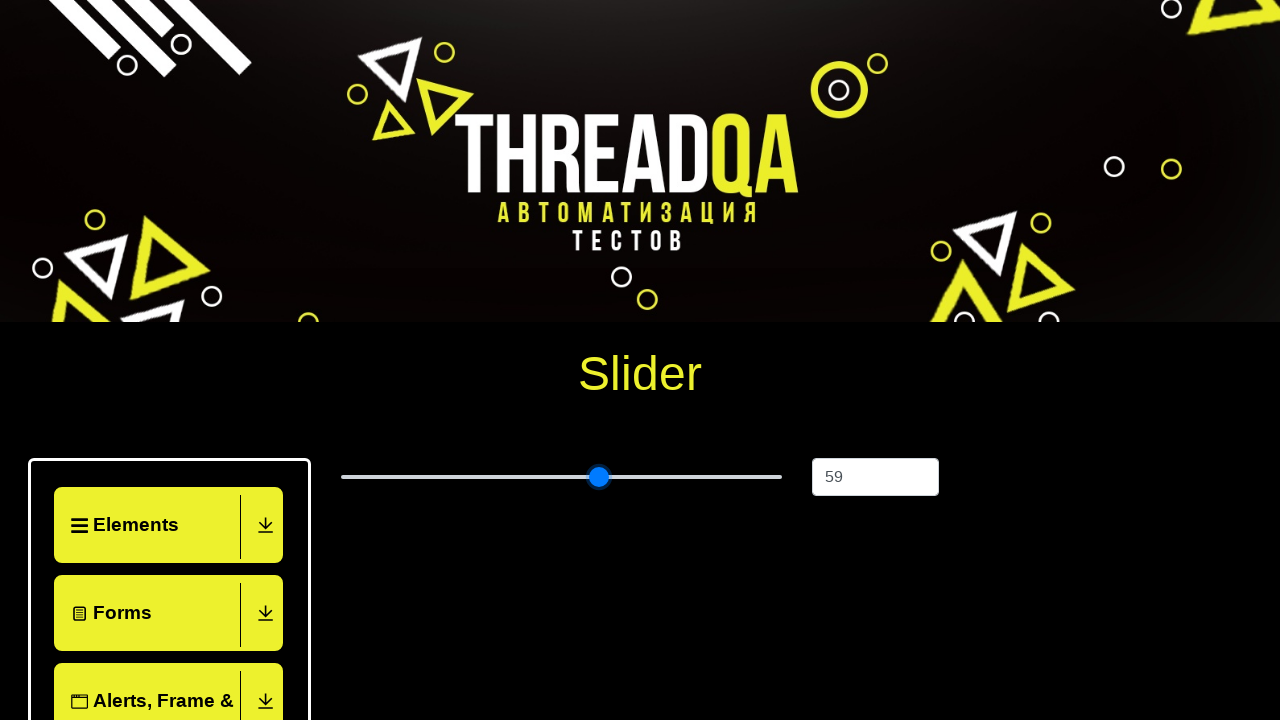

Pressed ArrowRight key to increase slider value (iteration 35/55) on input[type='range']
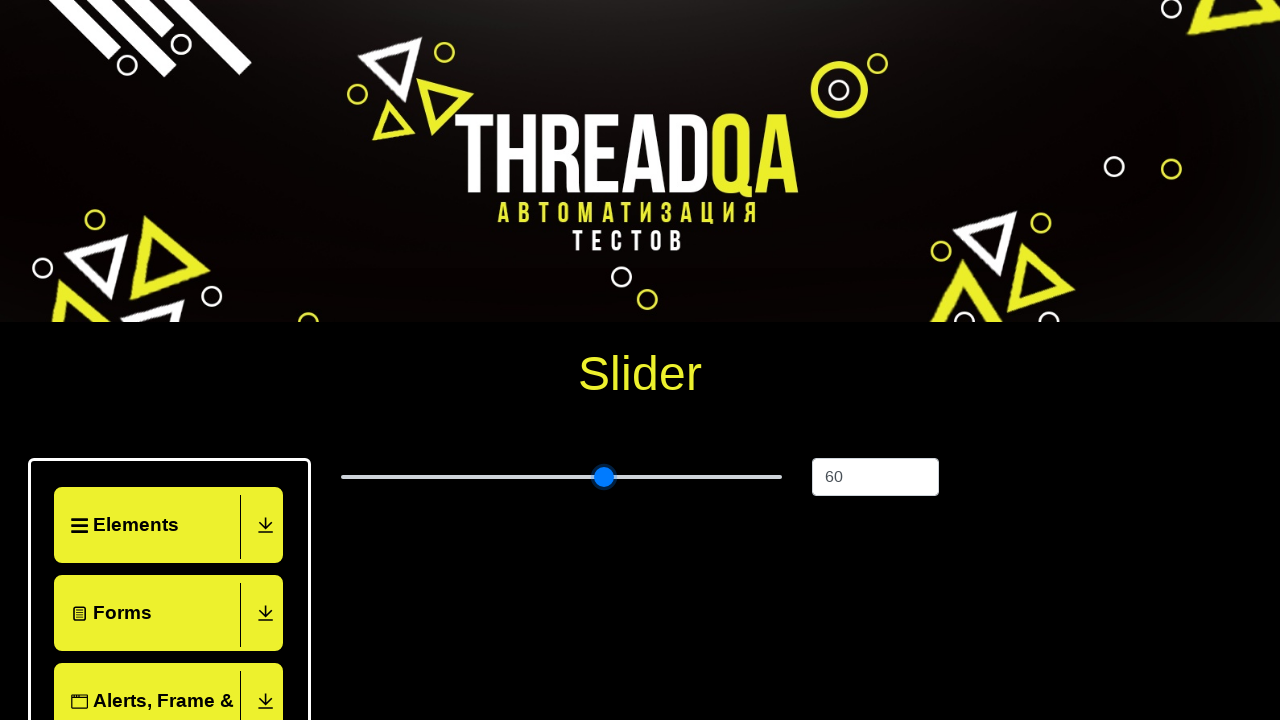

Pressed ArrowRight key to increase slider value (iteration 36/55) on input[type='range']
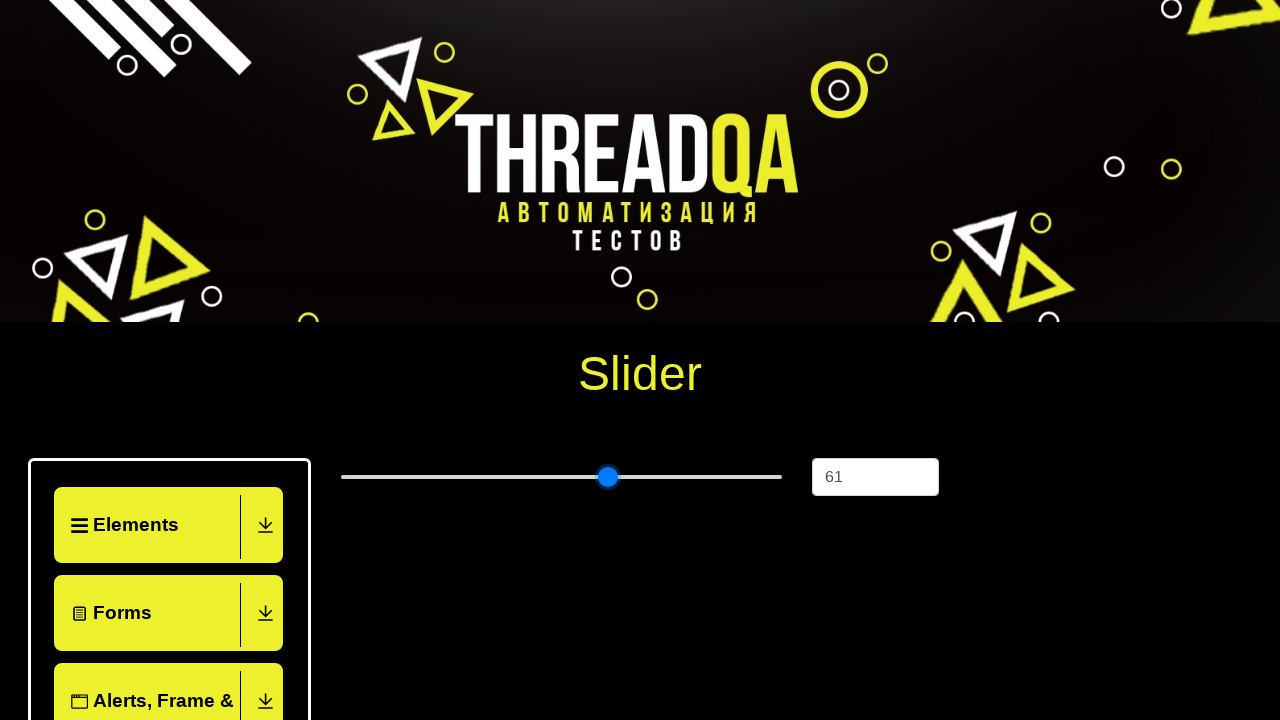

Pressed ArrowRight key to increase slider value (iteration 37/55) on input[type='range']
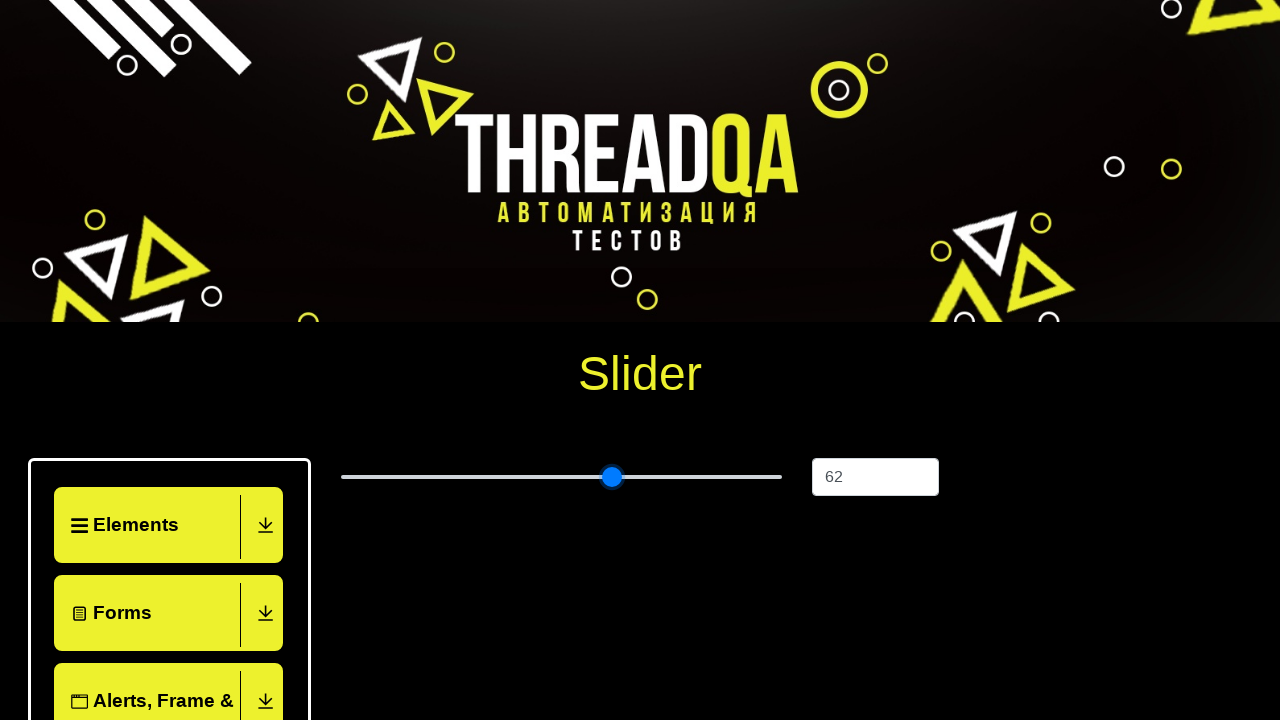

Pressed ArrowRight key to increase slider value (iteration 38/55) on input[type='range']
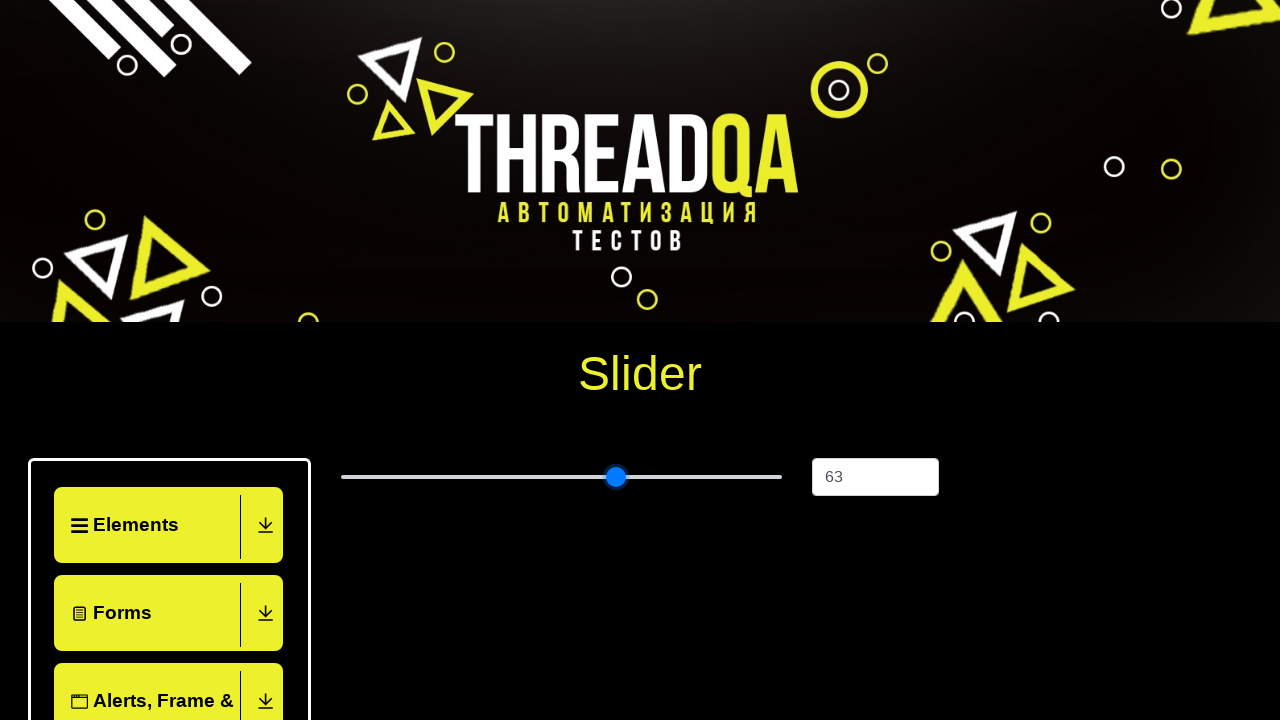

Pressed ArrowRight key to increase slider value (iteration 39/55) on input[type='range']
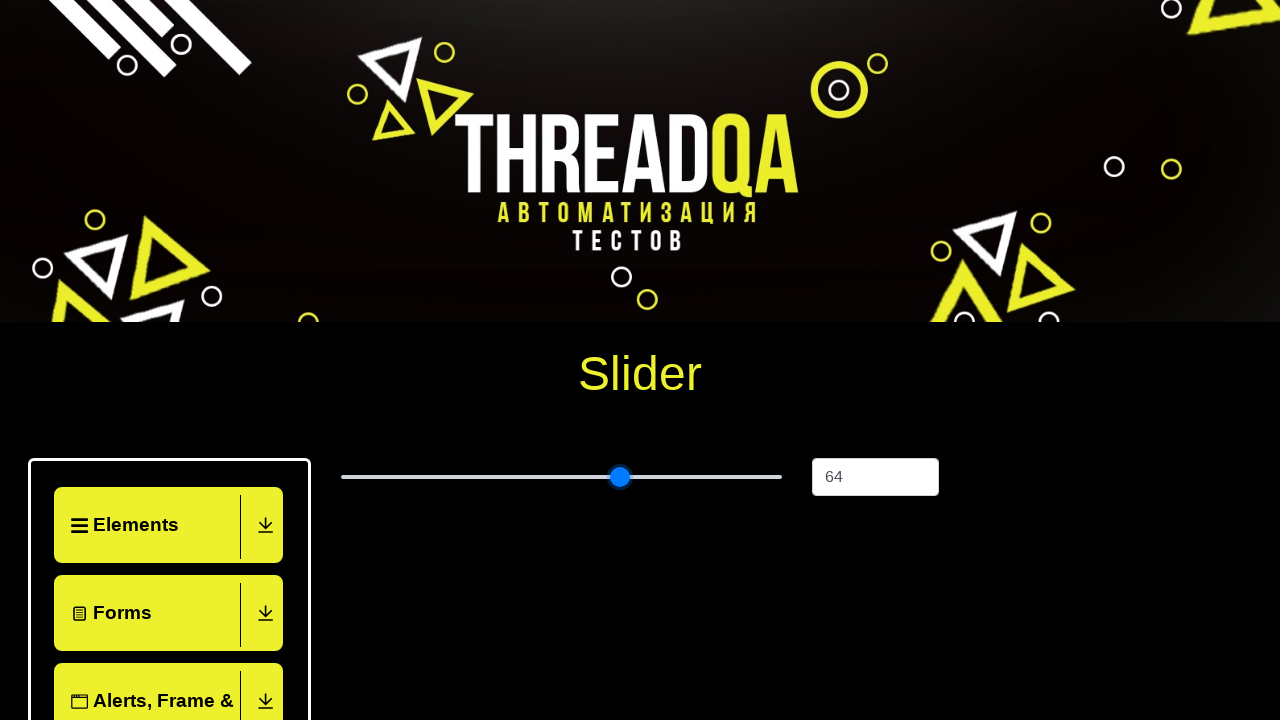

Pressed ArrowRight key to increase slider value (iteration 40/55) on input[type='range']
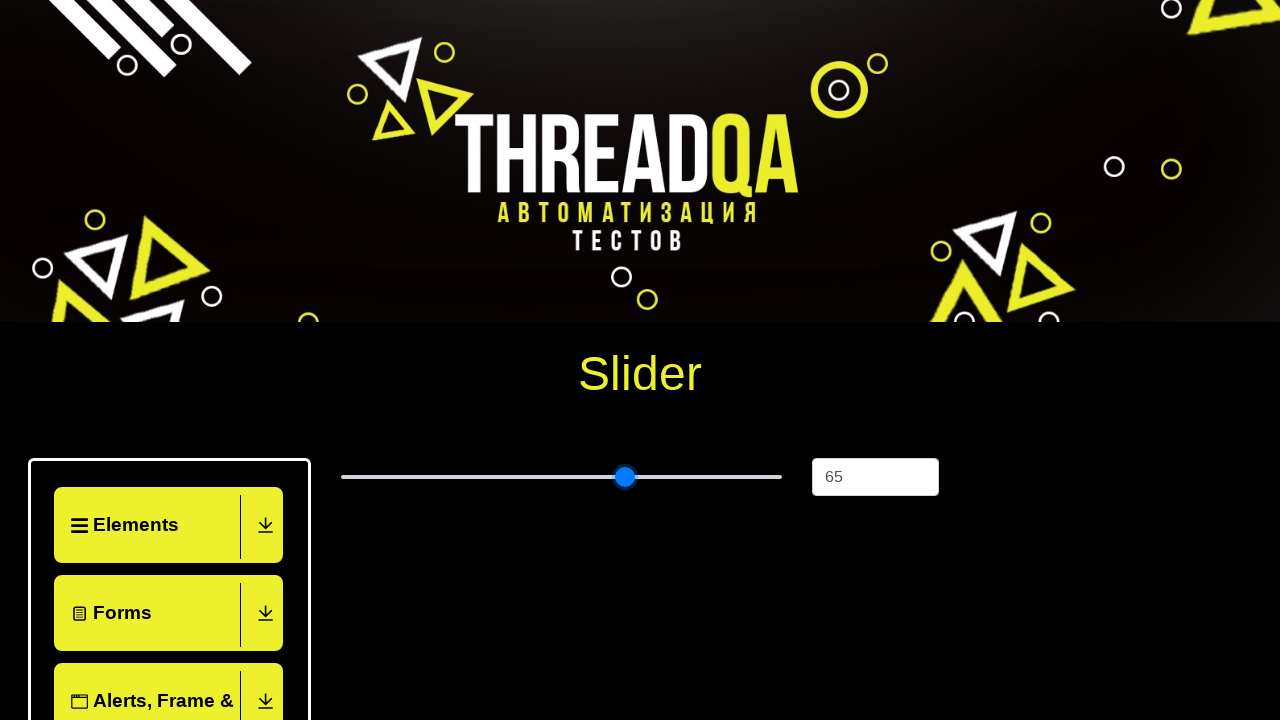

Pressed ArrowRight key to increase slider value (iteration 41/55) on input[type='range']
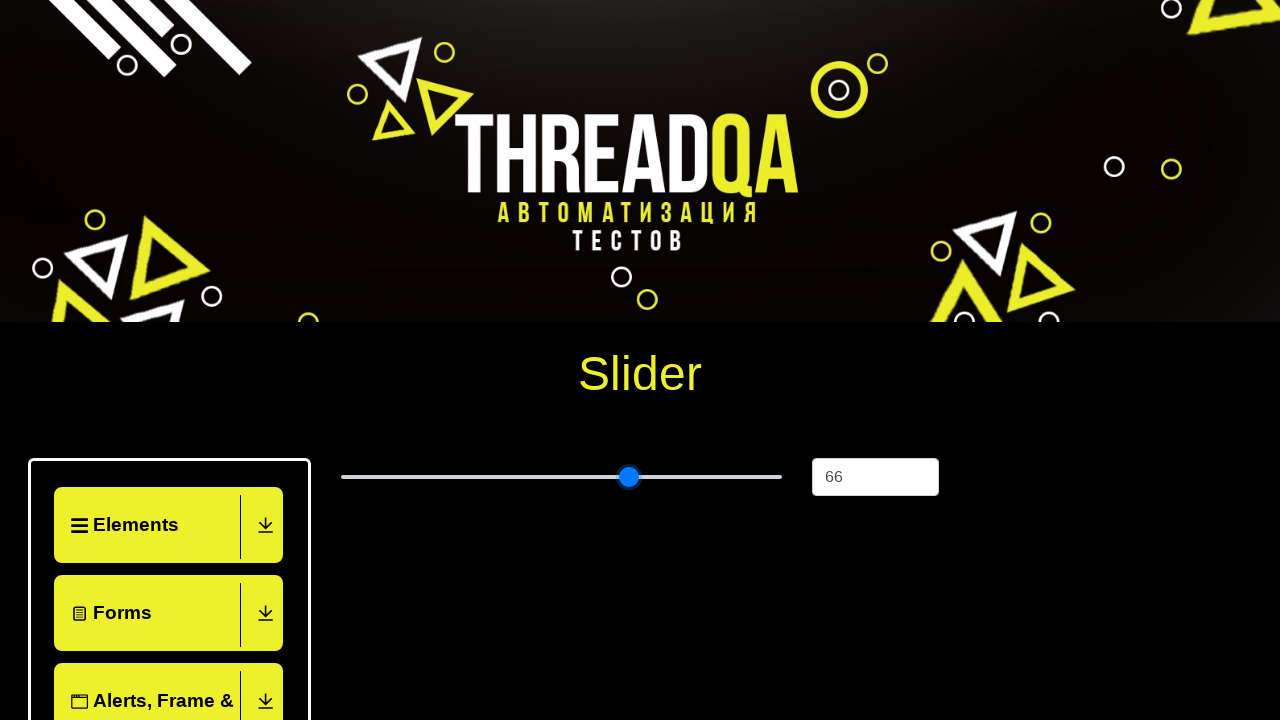

Pressed ArrowRight key to increase slider value (iteration 42/55) on input[type='range']
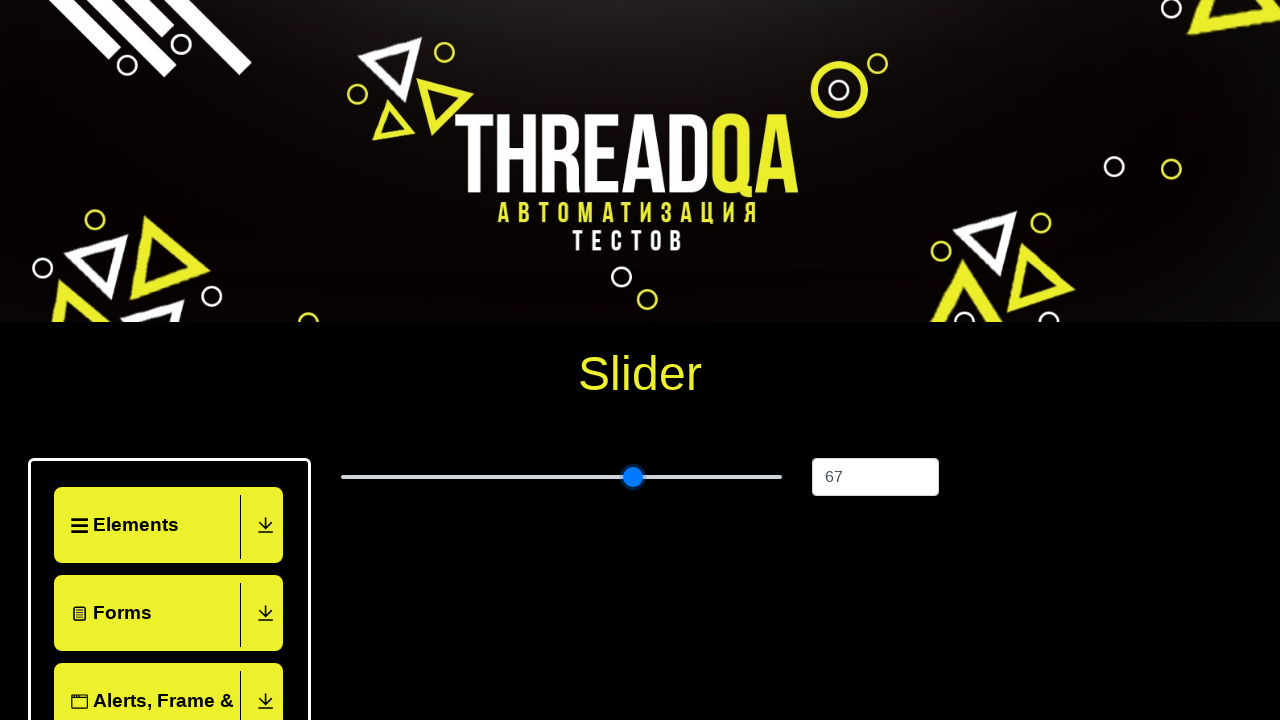

Pressed ArrowRight key to increase slider value (iteration 43/55) on input[type='range']
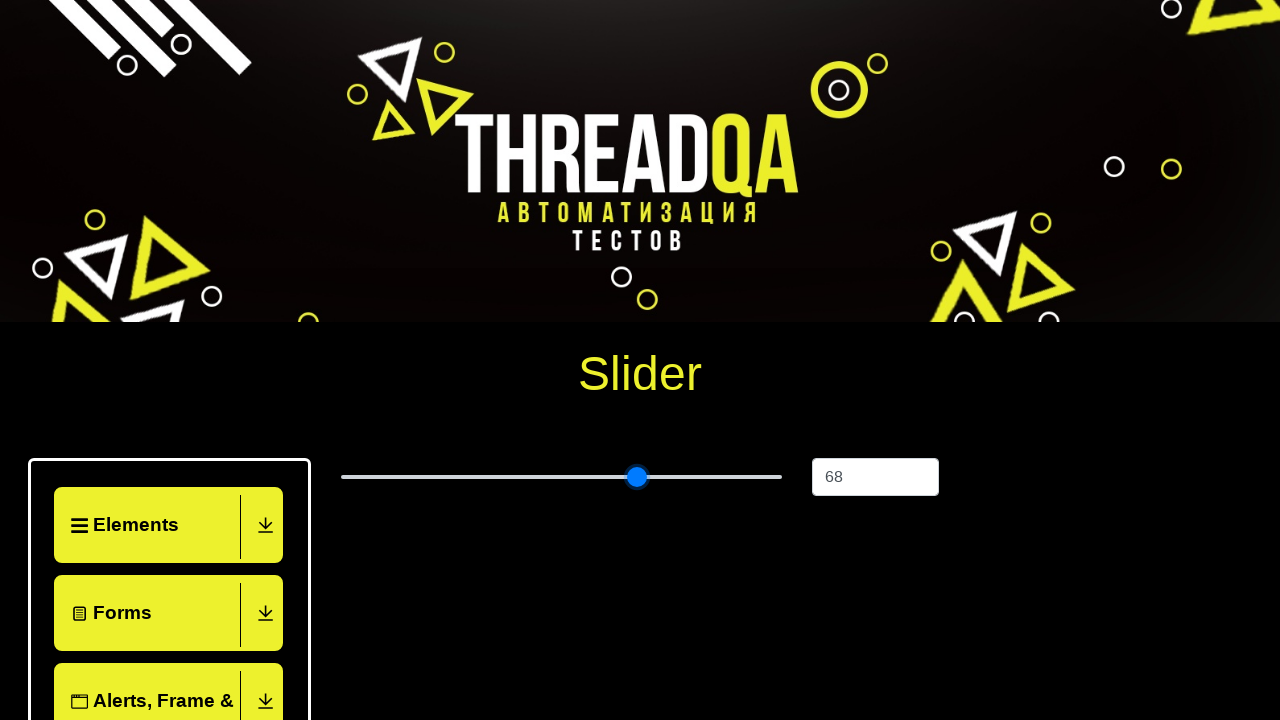

Pressed ArrowRight key to increase slider value (iteration 44/55) on input[type='range']
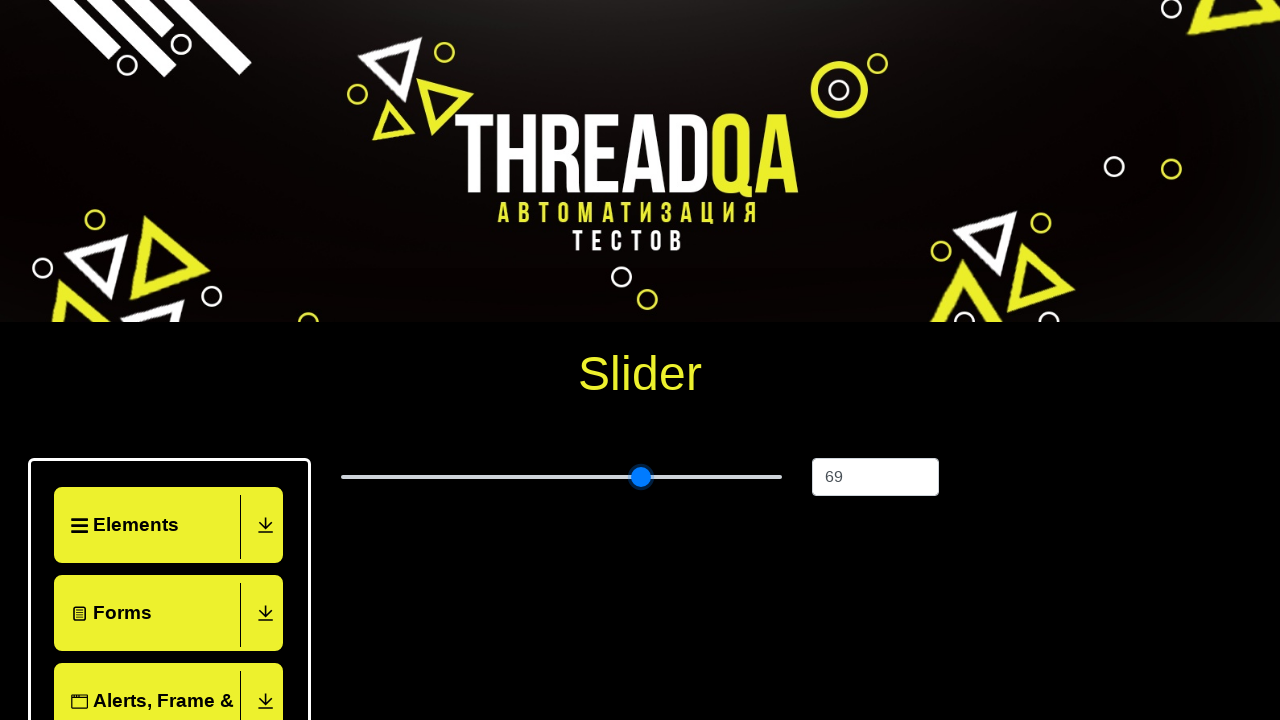

Pressed ArrowRight key to increase slider value (iteration 45/55) on input[type='range']
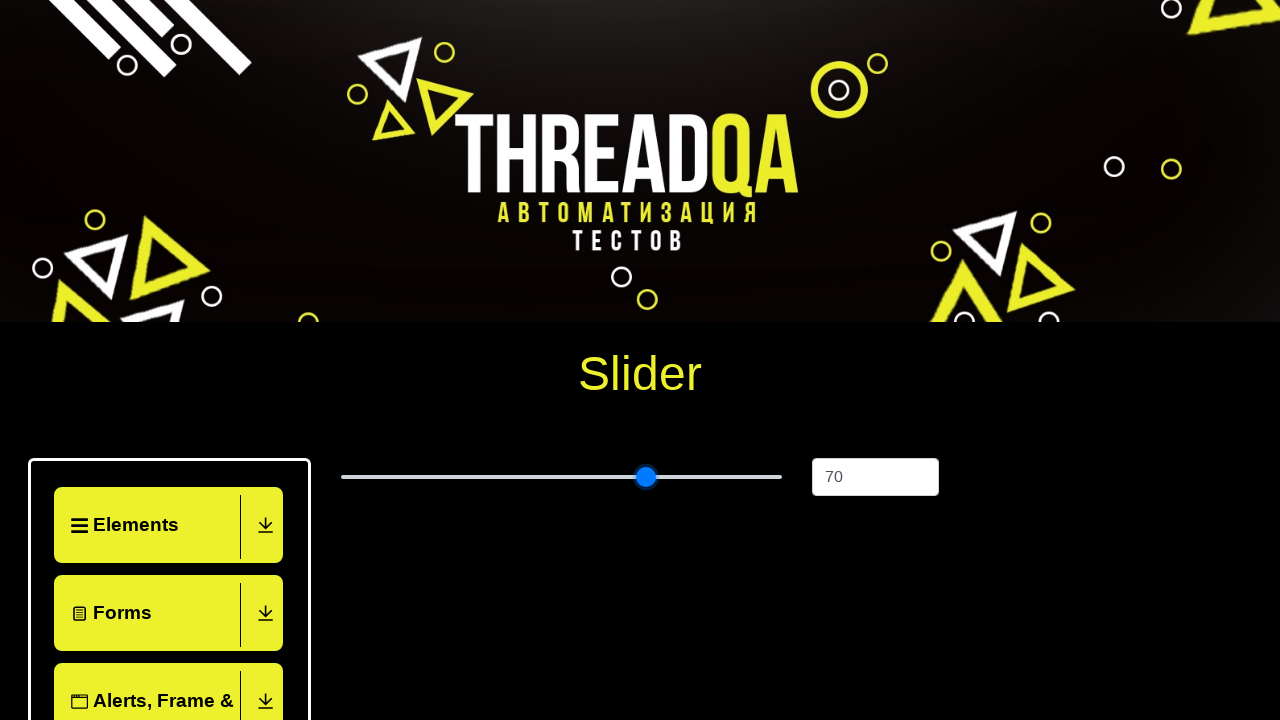

Pressed ArrowRight key to increase slider value (iteration 46/55) on input[type='range']
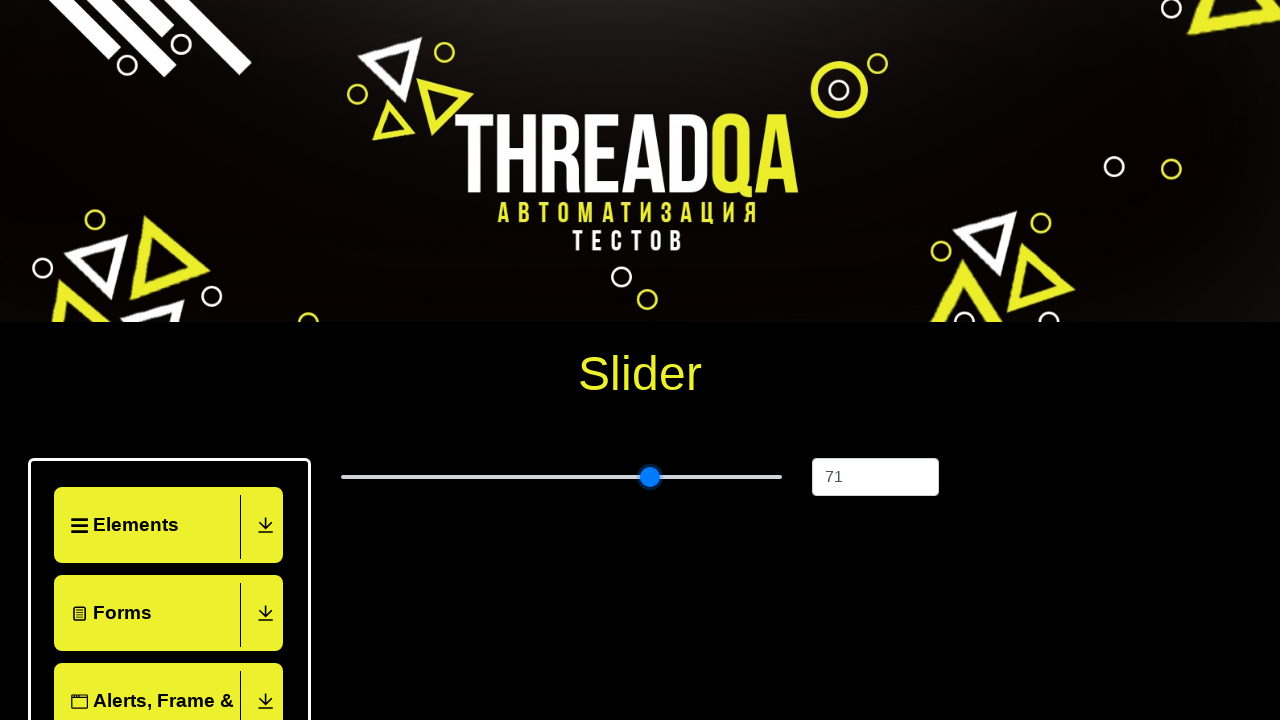

Pressed ArrowRight key to increase slider value (iteration 47/55) on input[type='range']
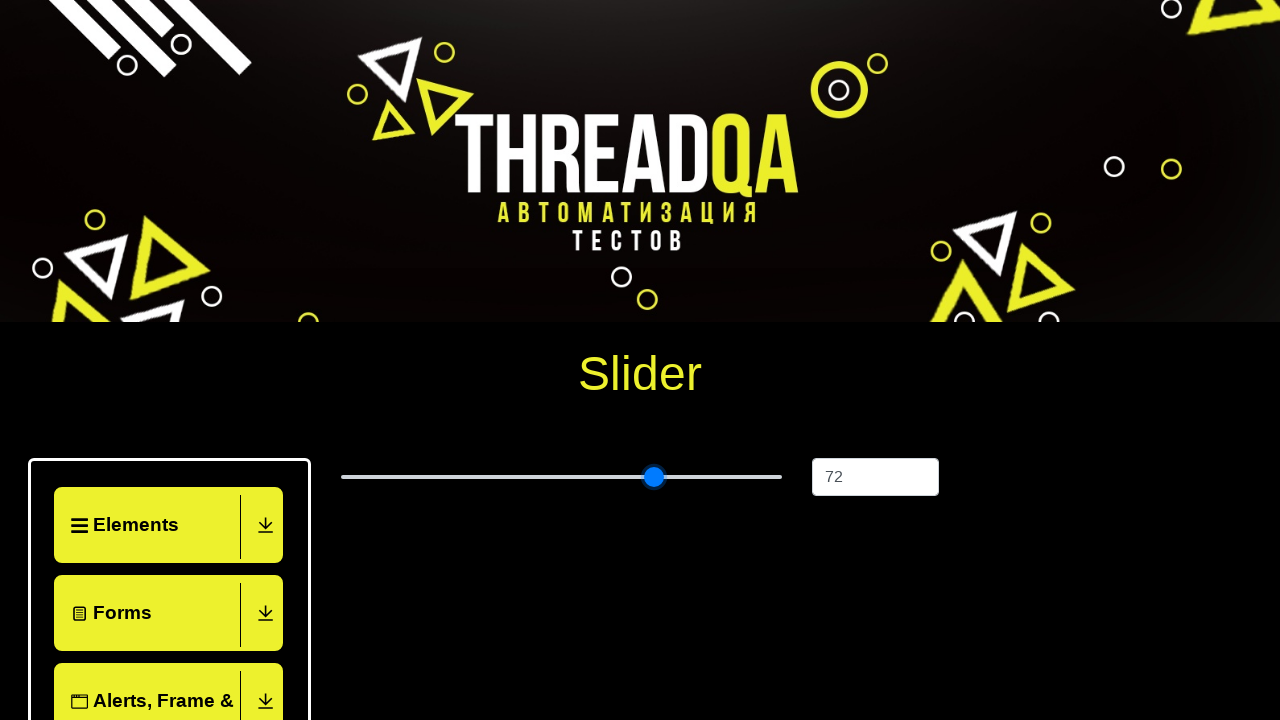

Pressed ArrowRight key to increase slider value (iteration 48/55) on input[type='range']
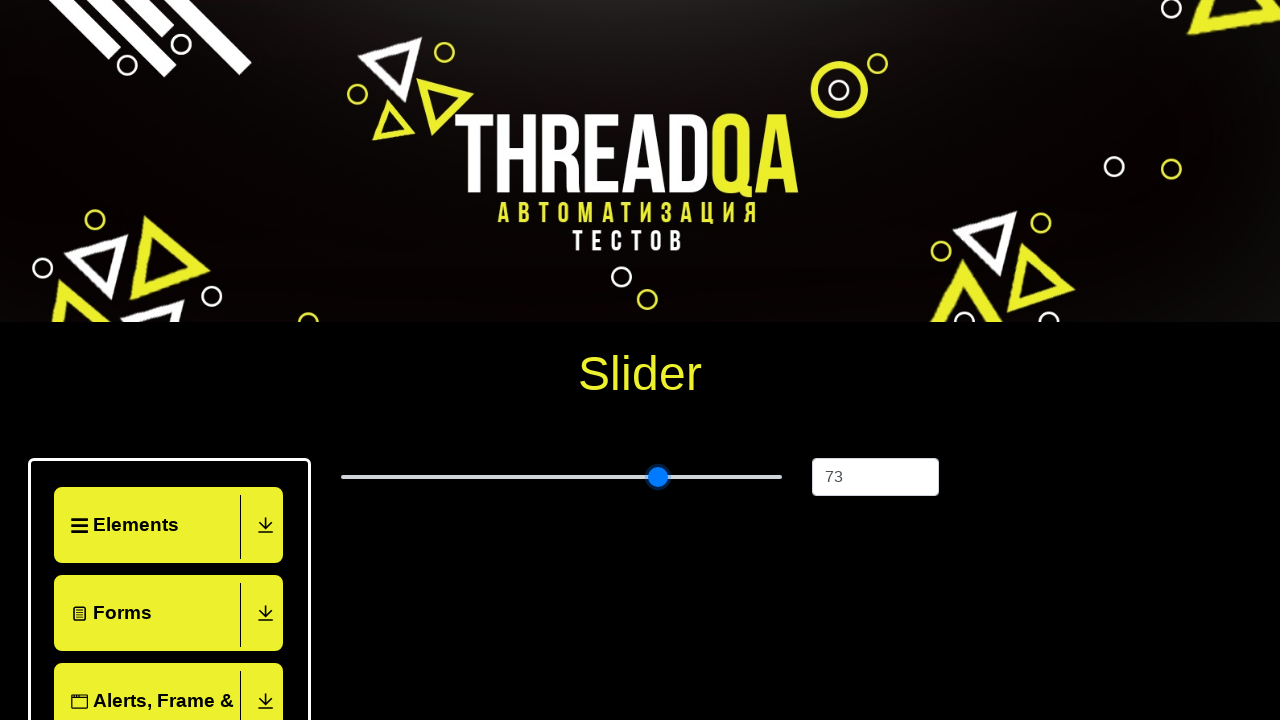

Pressed ArrowRight key to increase slider value (iteration 49/55) on input[type='range']
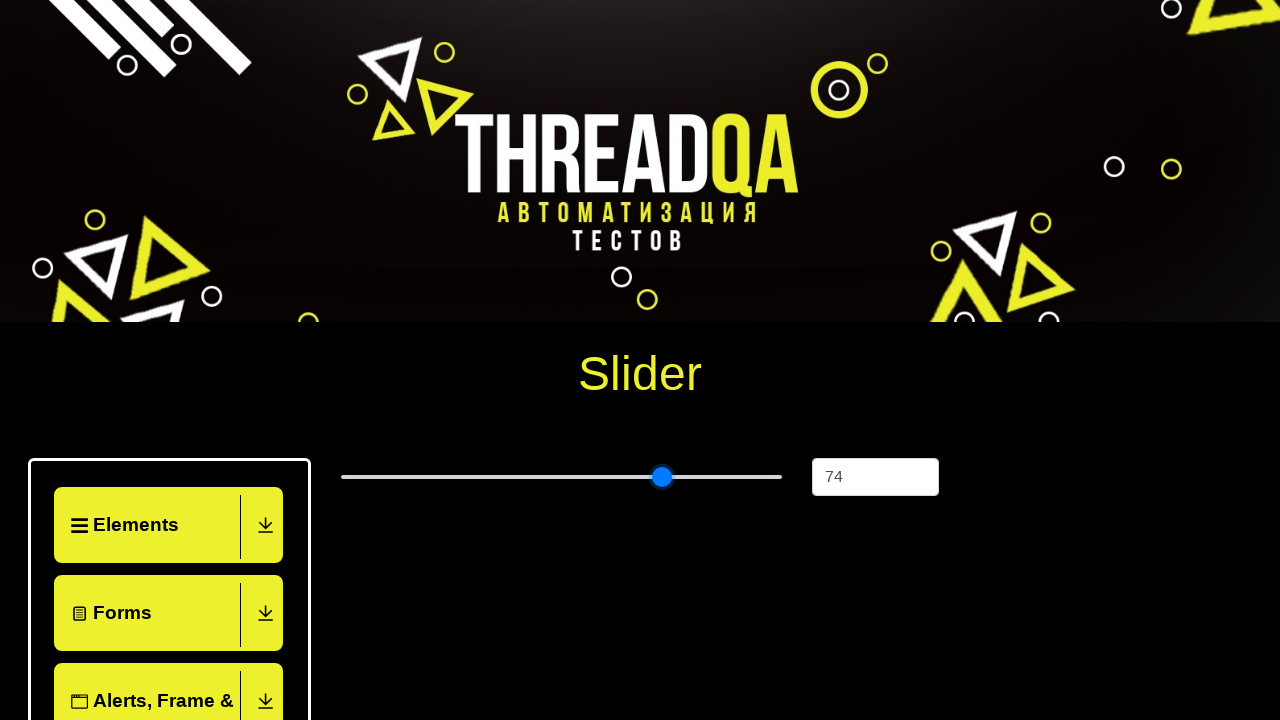

Pressed ArrowRight key to increase slider value (iteration 50/55) on input[type='range']
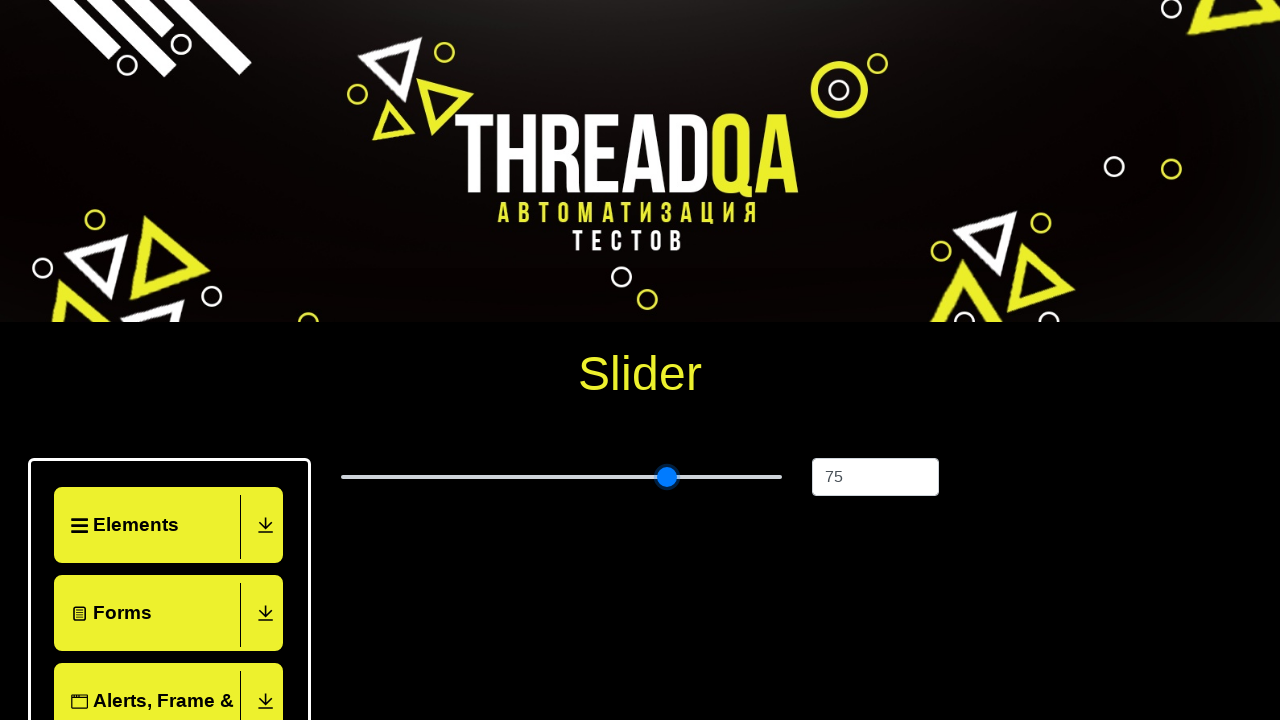

Pressed ArrowRight key to increase slider value (iteration 51/55) on input[type='range']
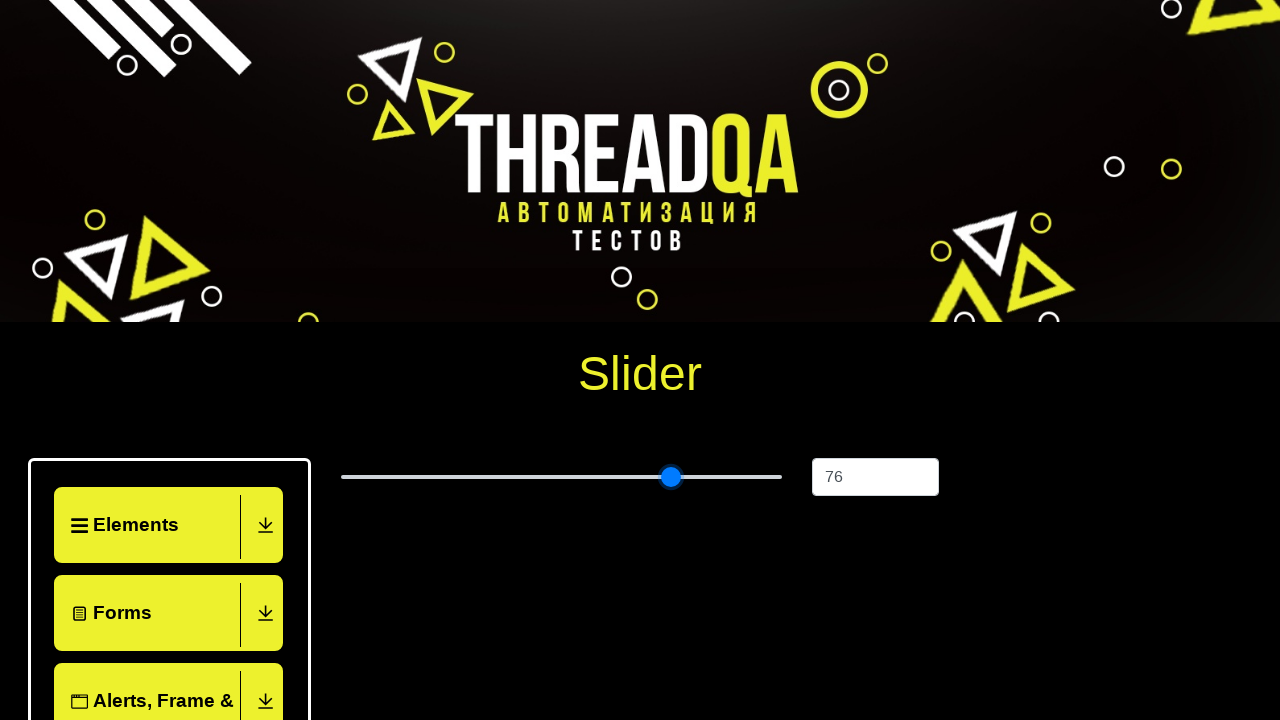

Pressed ArrowRight key to increase slider value (iteration 52/55) on input[type='range']
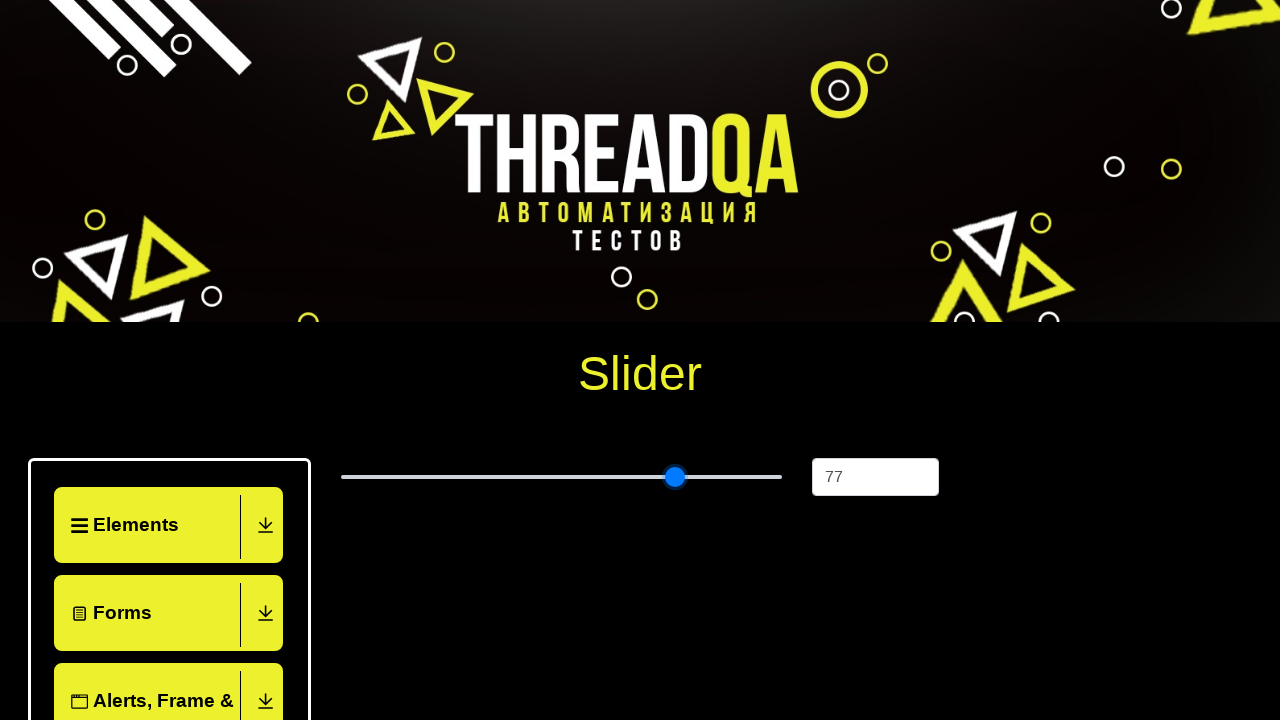

Pressed ArrowRight key to increase slider value (iteration 53/55) on input[type='range']
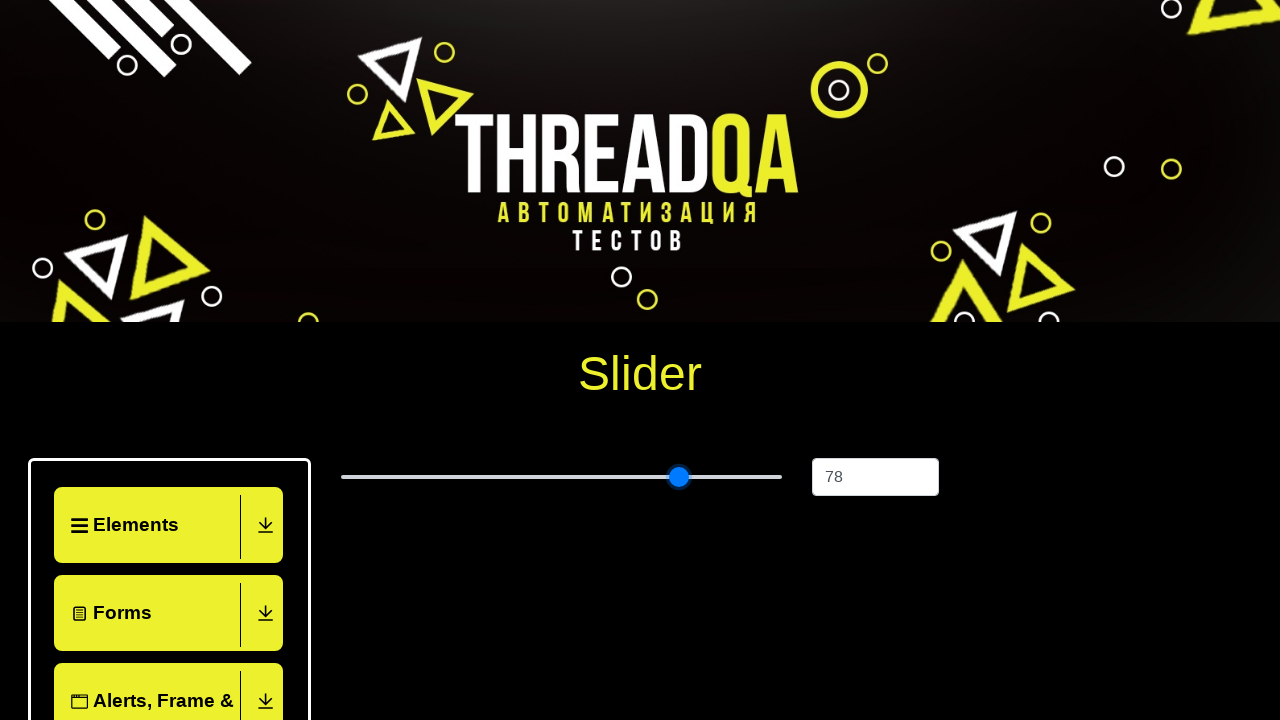

Pressed ArrowRight key to increase slider value (iteration 54/55) on input[type='range']
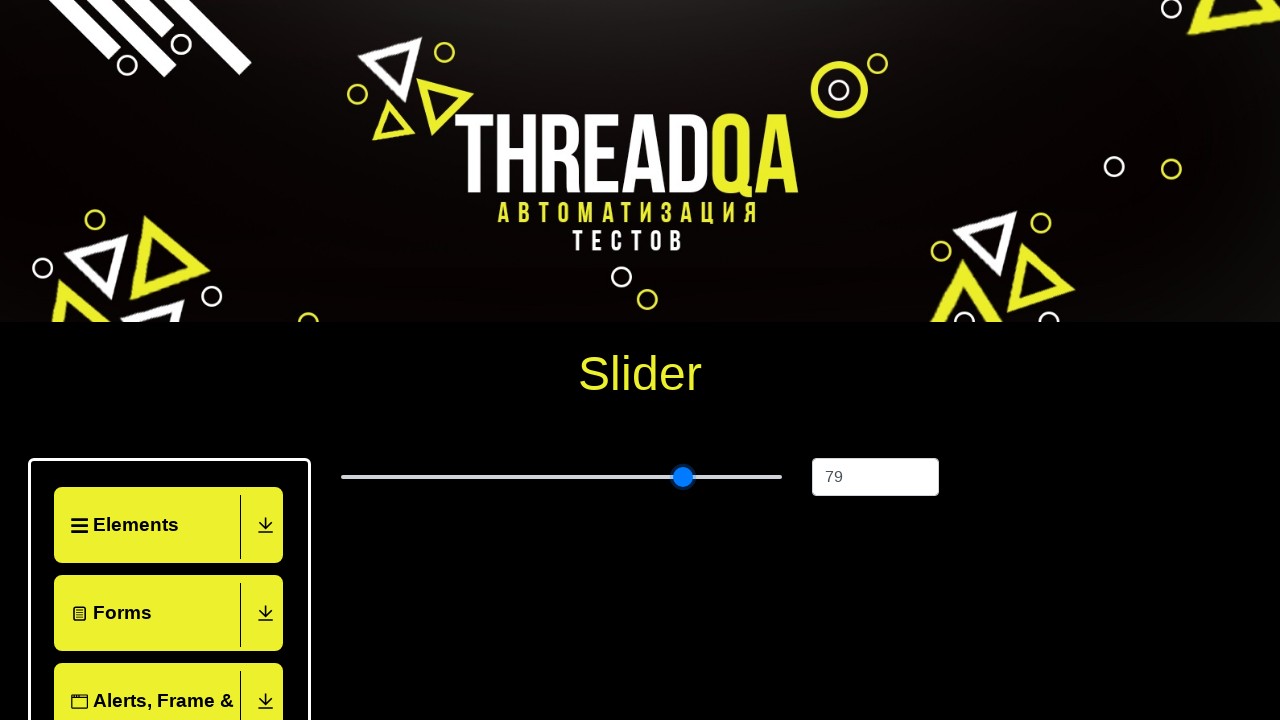

Pressed ArrowRight key to increase slider value (iteration 55/55) on input[type='range']
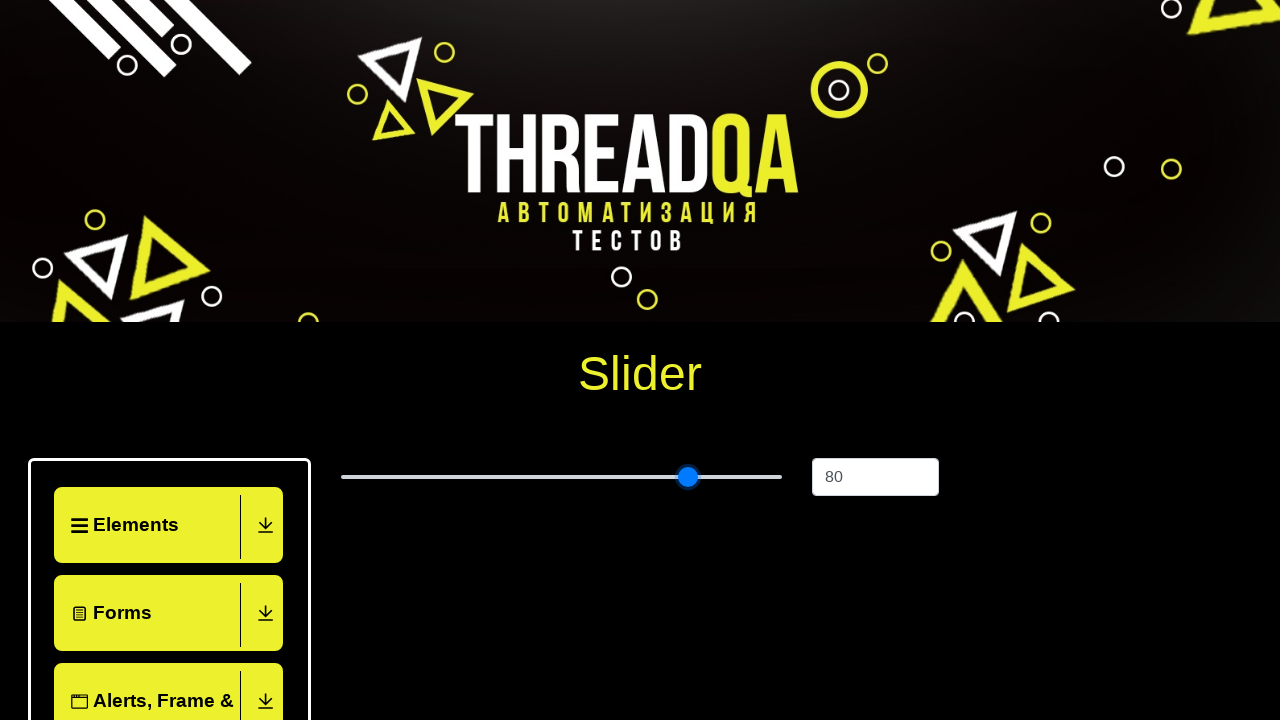

Waited for slider value display element to appear and verified final value is 80
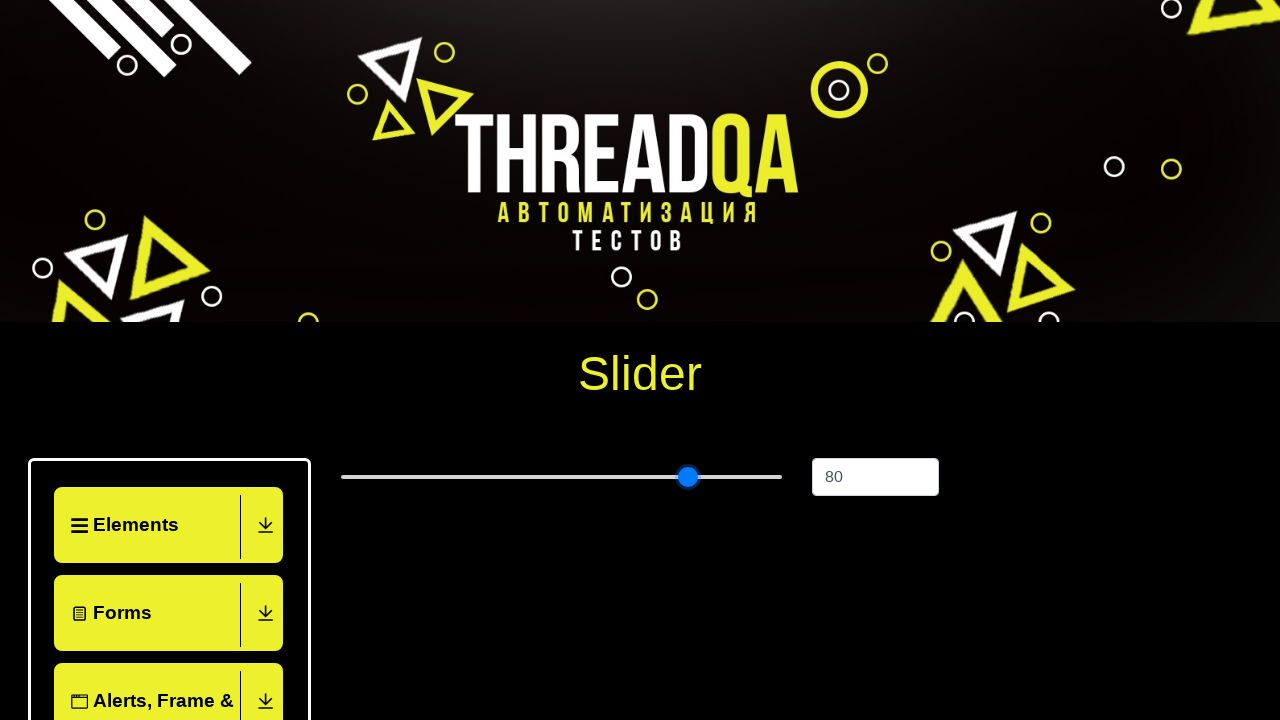

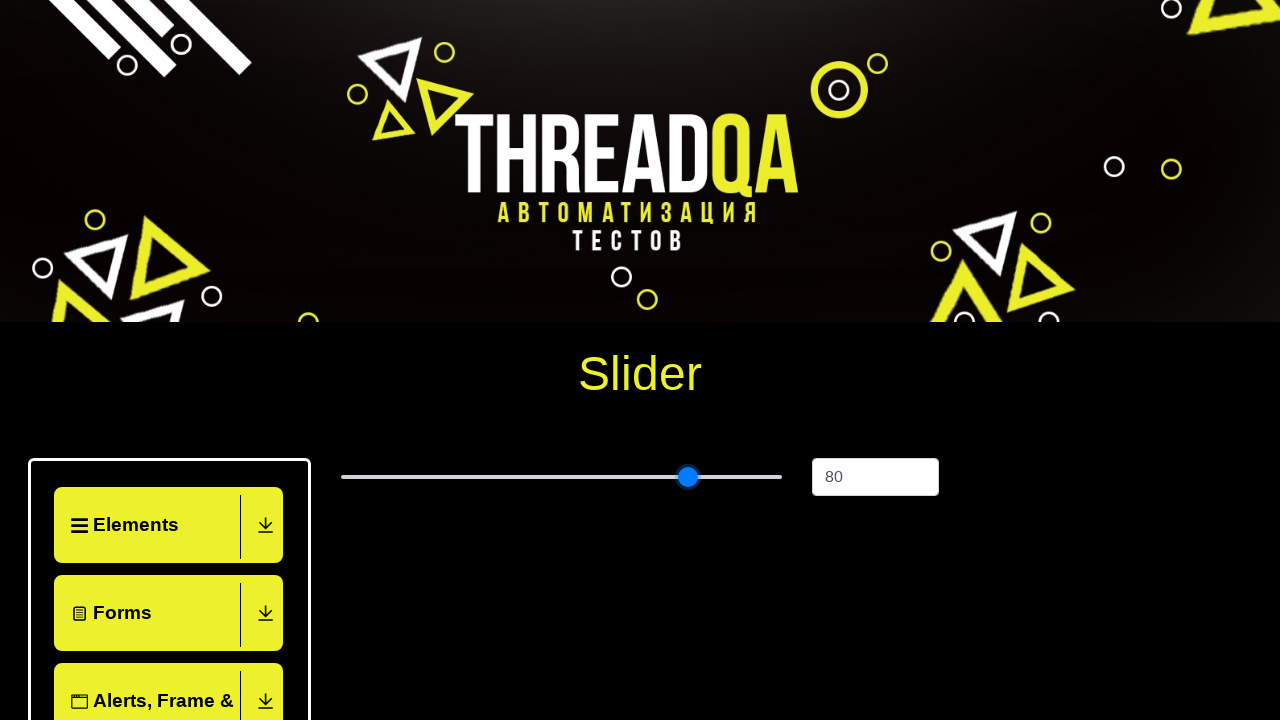